Tests that after winning the third game, the results show "3rd game" in the history

Starting URL: https://one-hand-bandit.vercel.app/

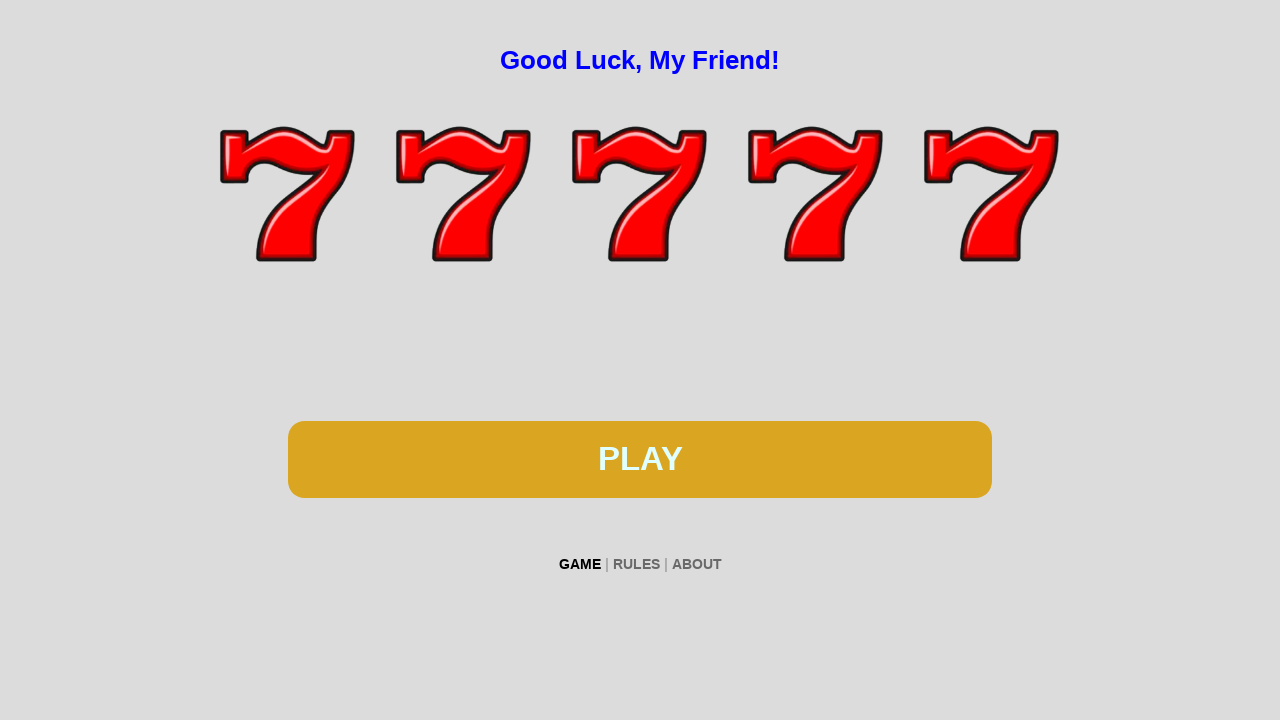

Clicked play button to start first game at (640, 459) on #btn
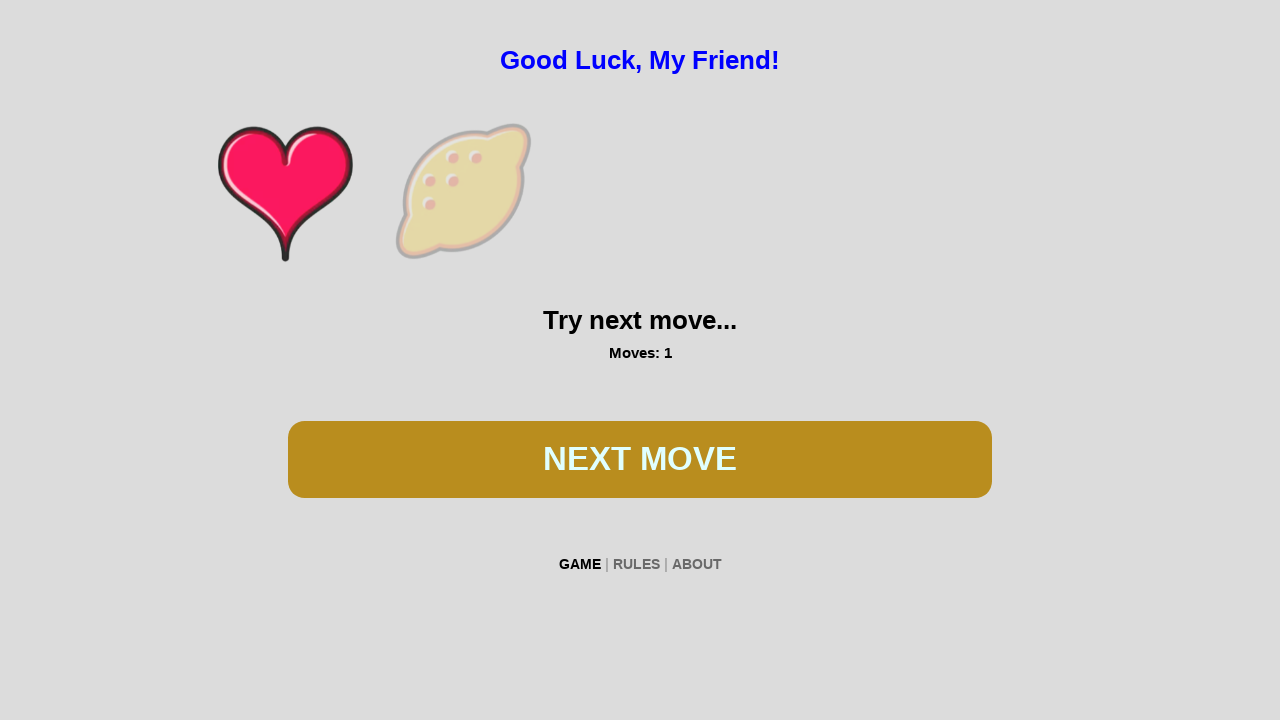

Clicked play button during first game at (640, 459) on #btn
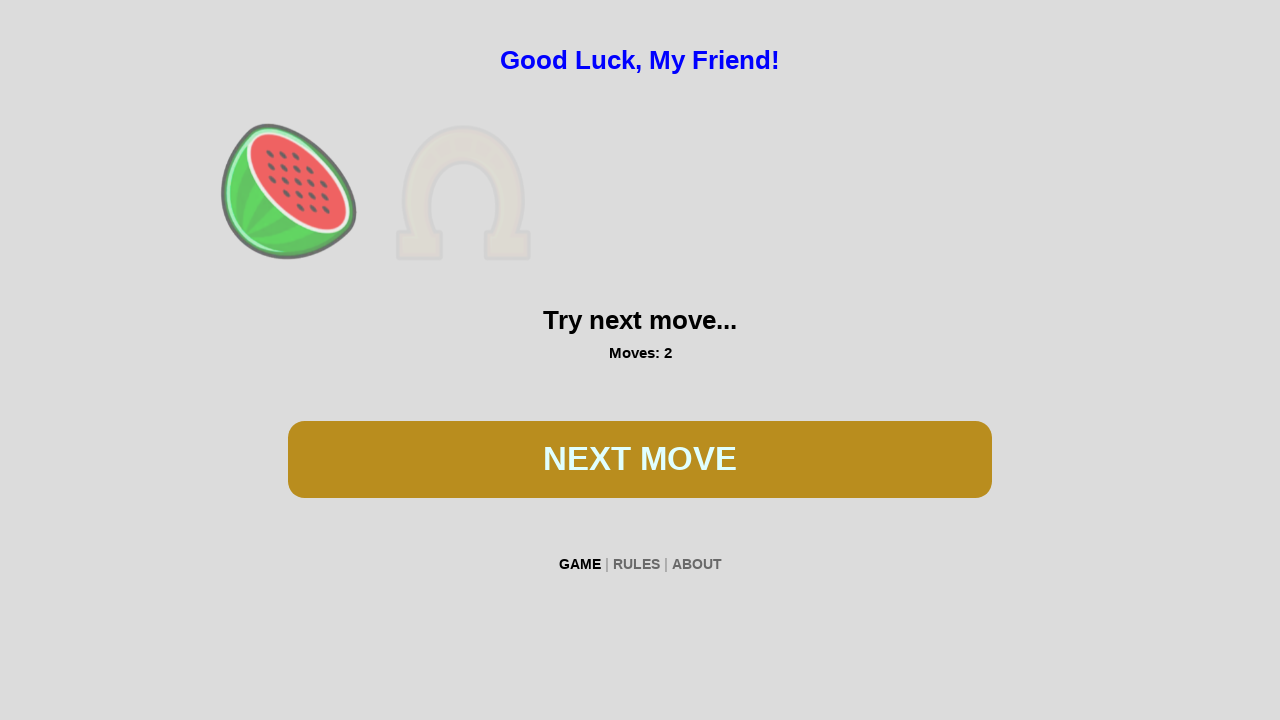

Waited 200ms for first game animation
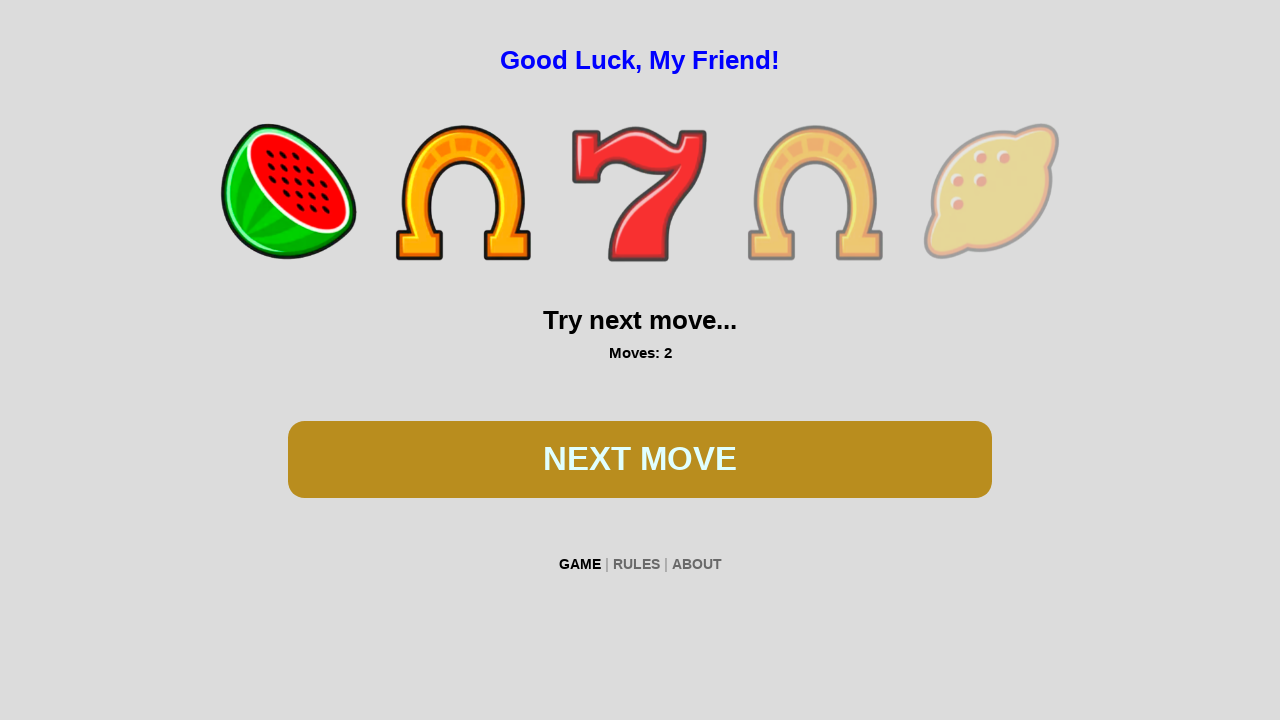

Clicked play button during first game at (640, 459) on #btn
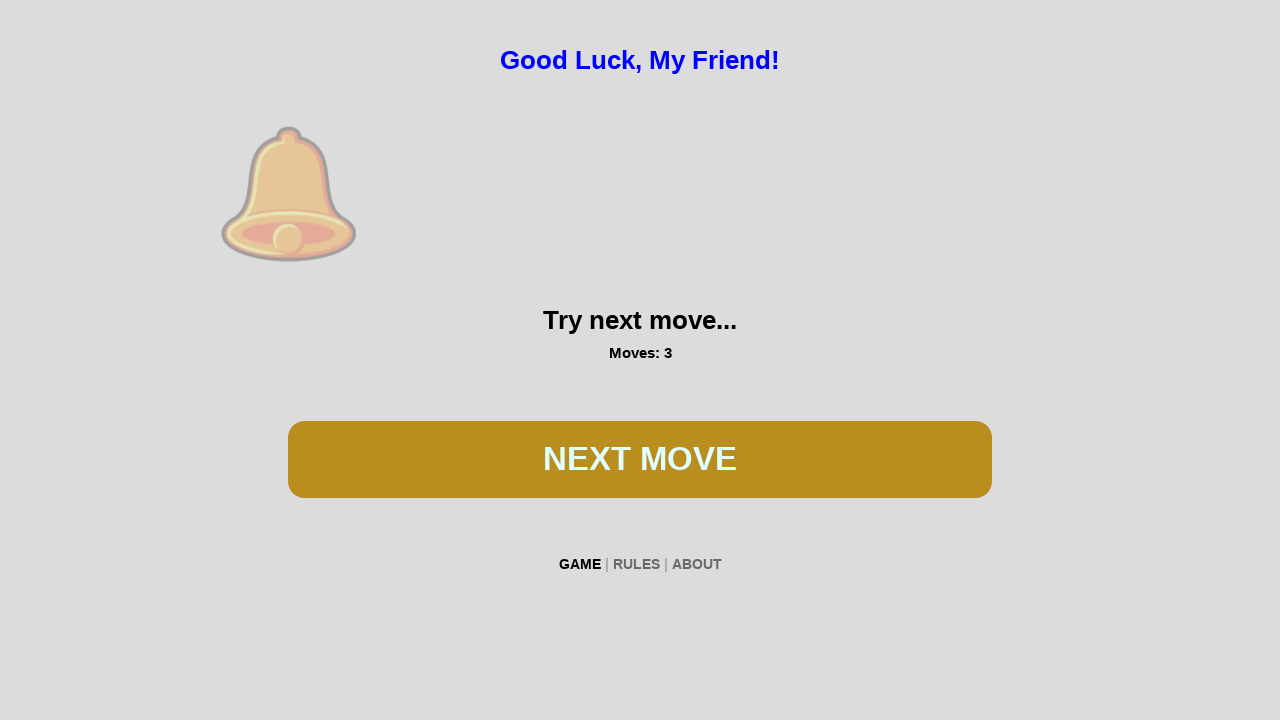

Waited 200ms for first game animation
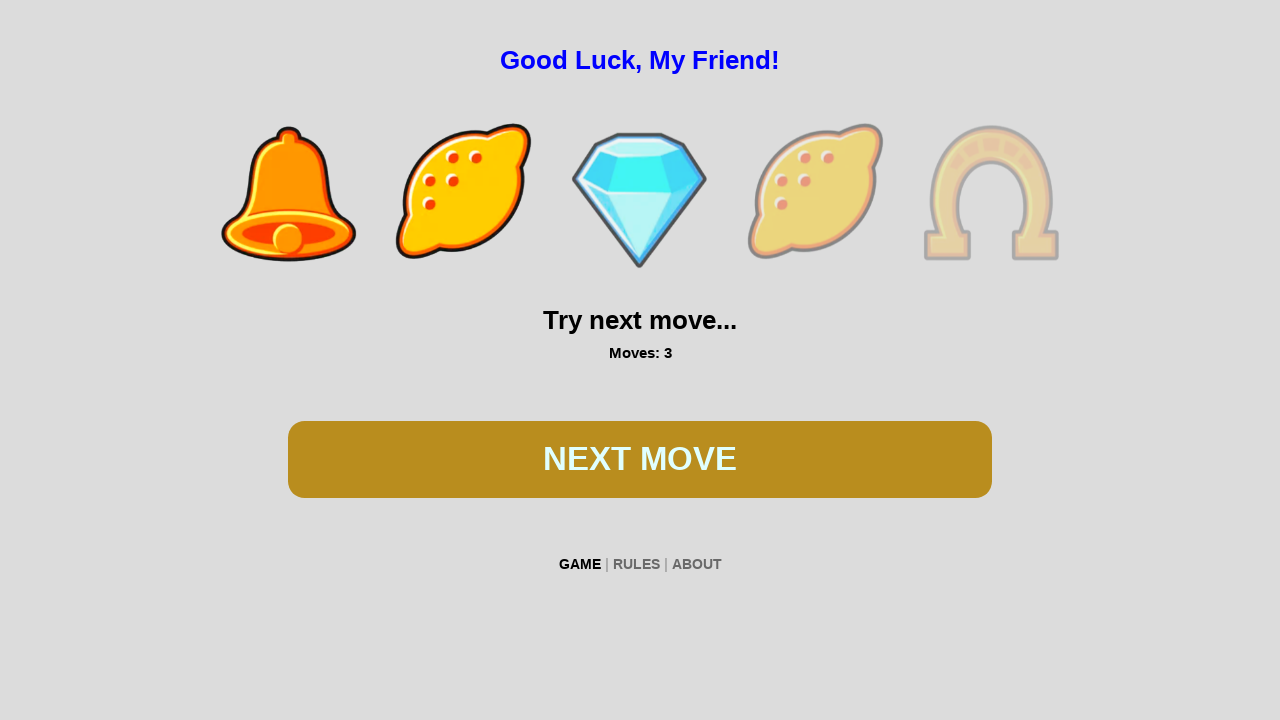

Clicked play button during first game at (640, 459) on #btn
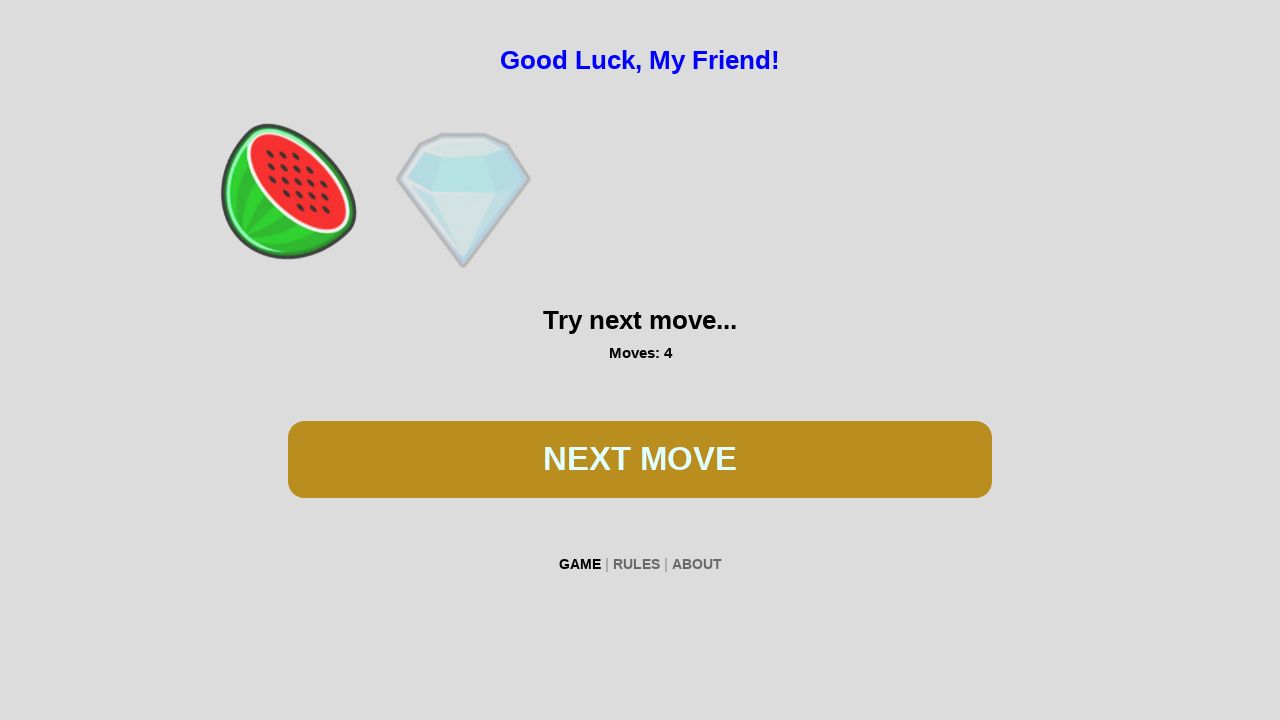

Waited 200ms for first game animation
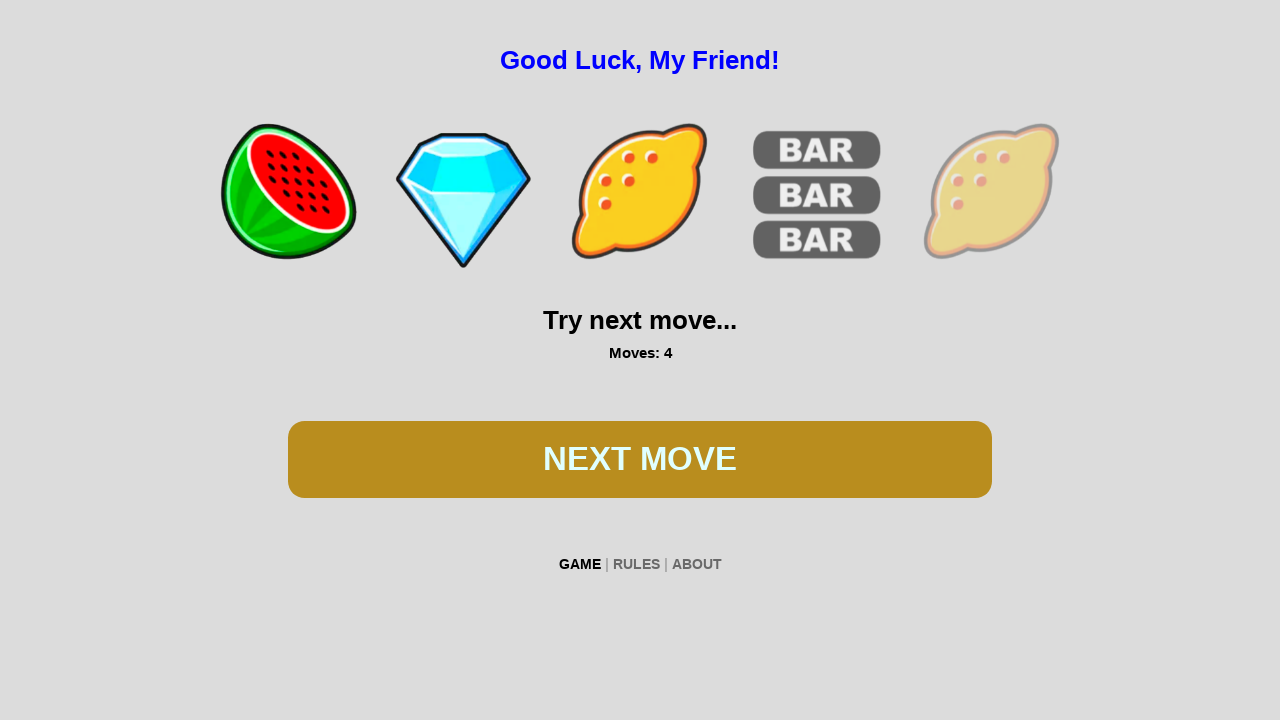

Clicked play button during first game at (640, 459) on #btn
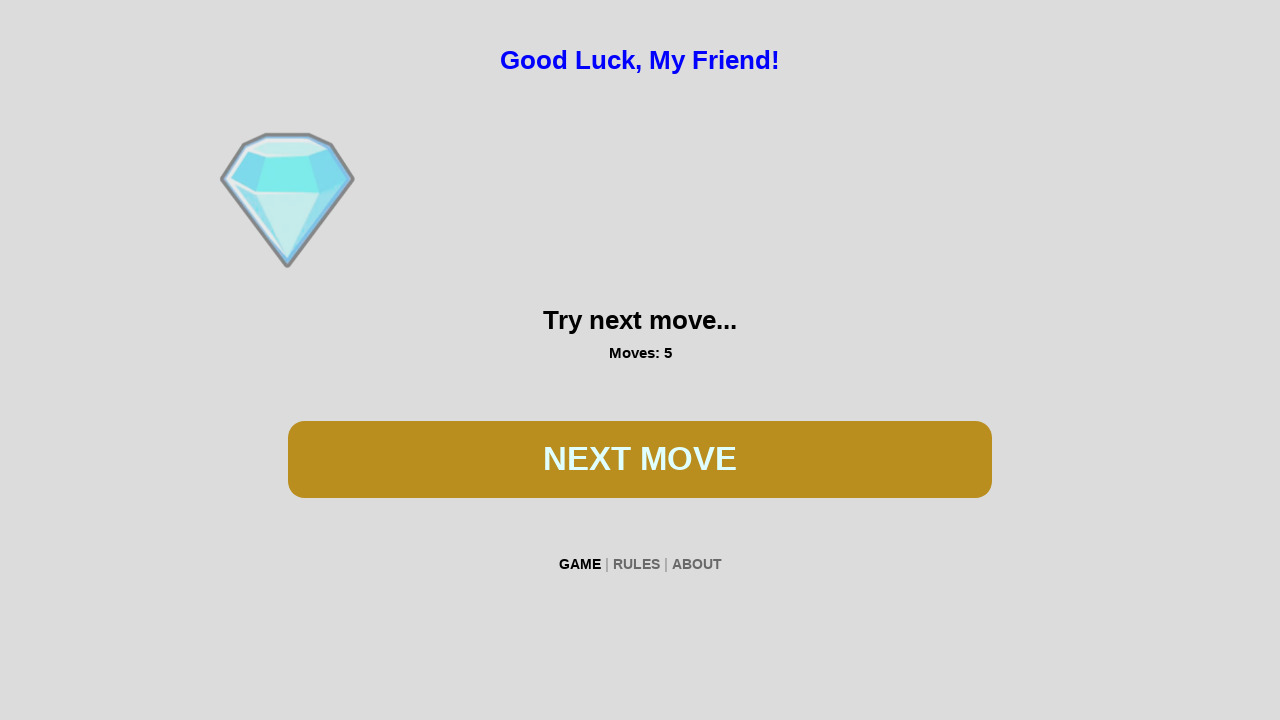

Waited 200ms for first game animation
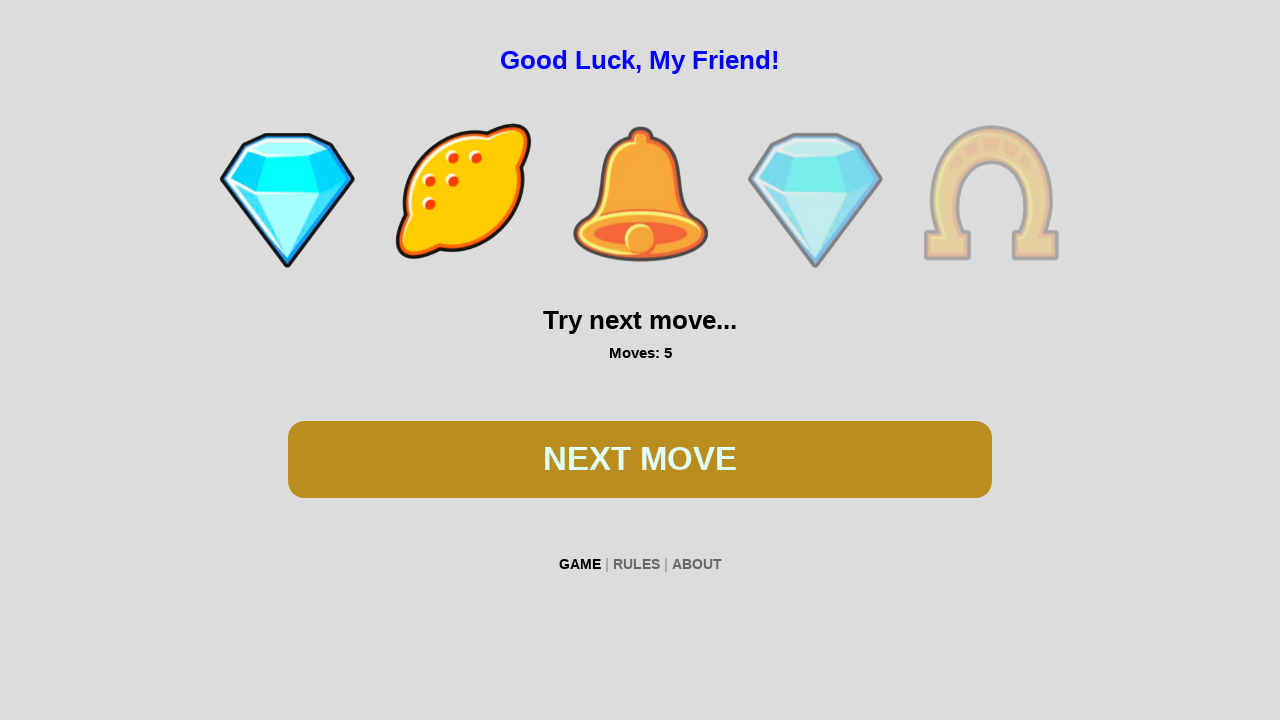

Clicked play button during first game at (640, 459) on #btn
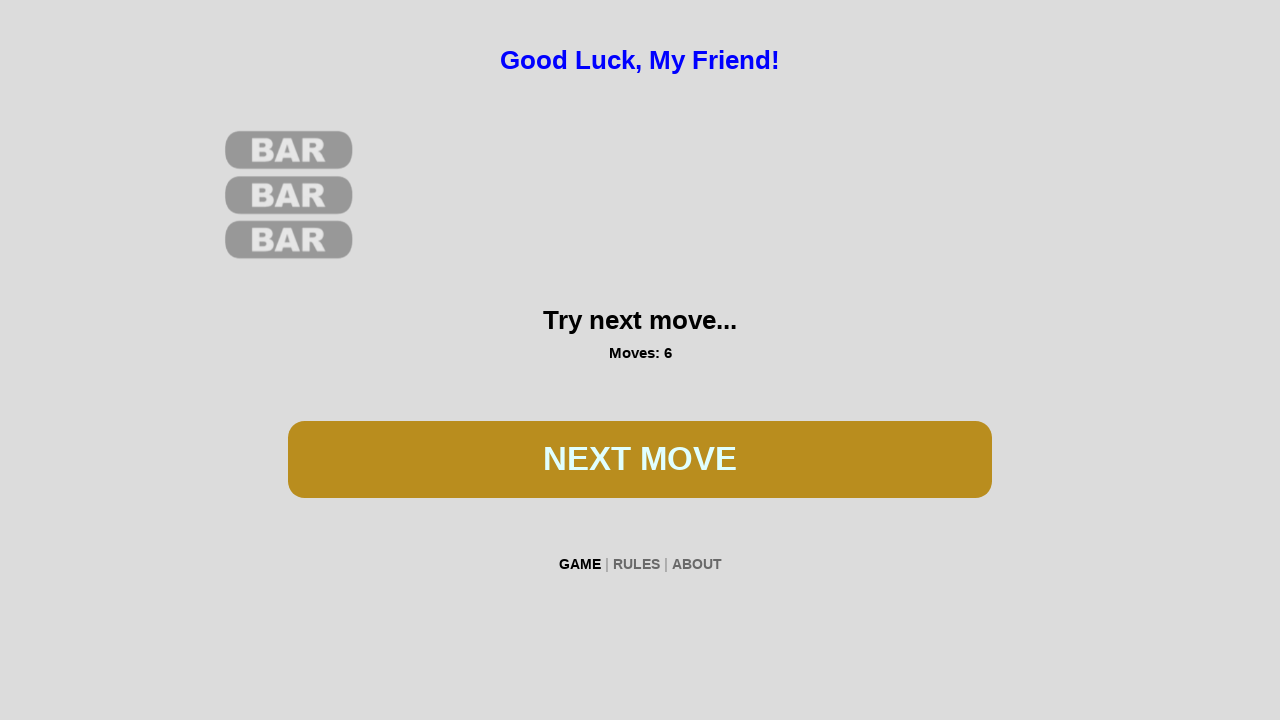

Waited 200ms for first game animation
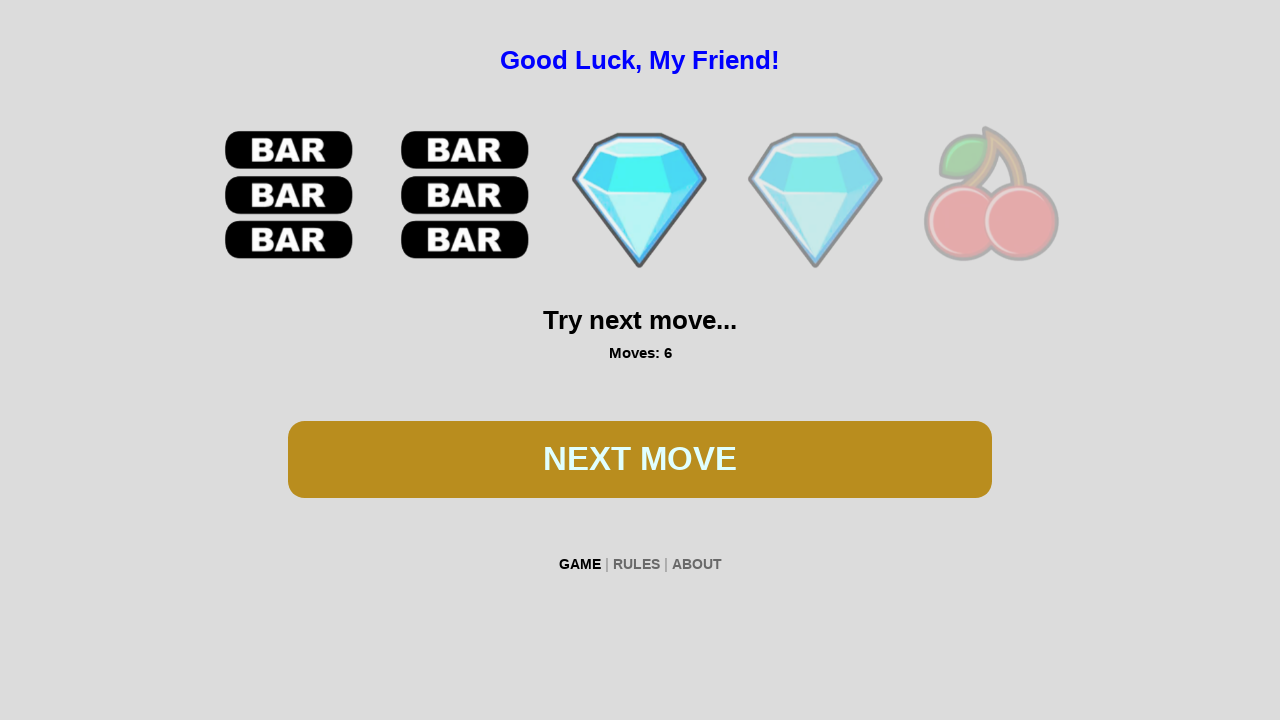

Clicked play button during first game at (640, 459) on #btn
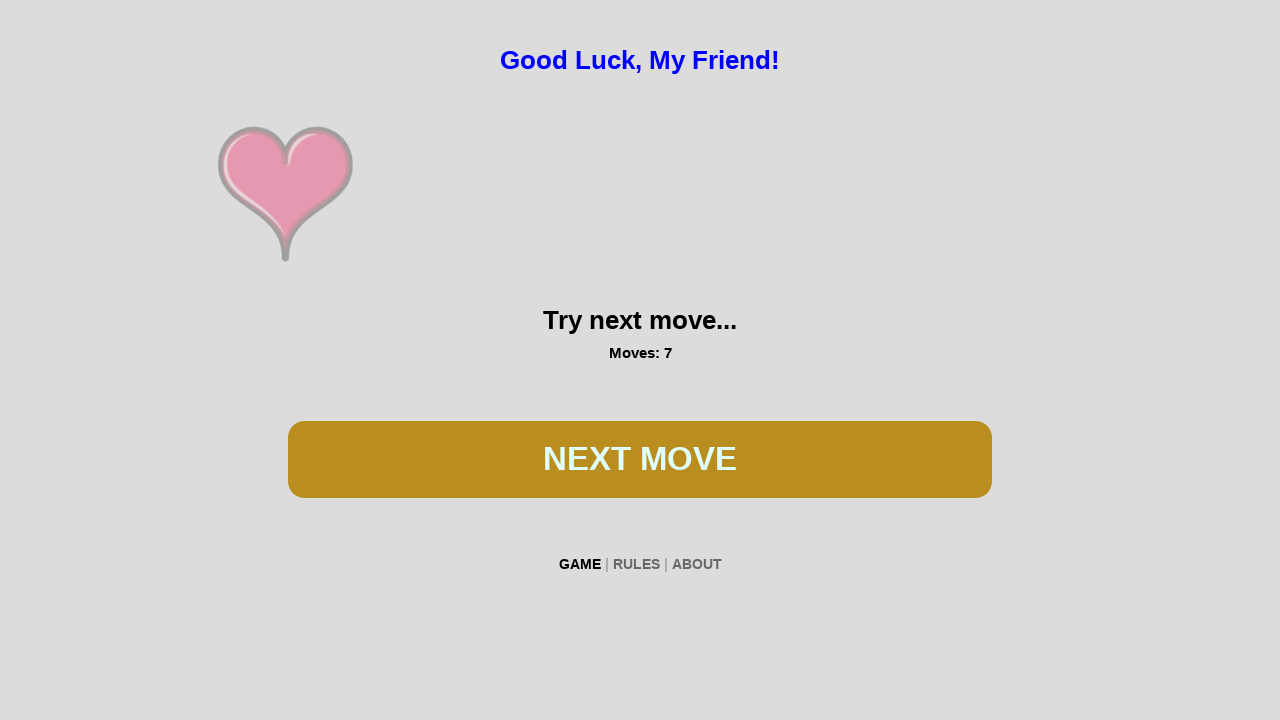

Waited 200ms for first game animation
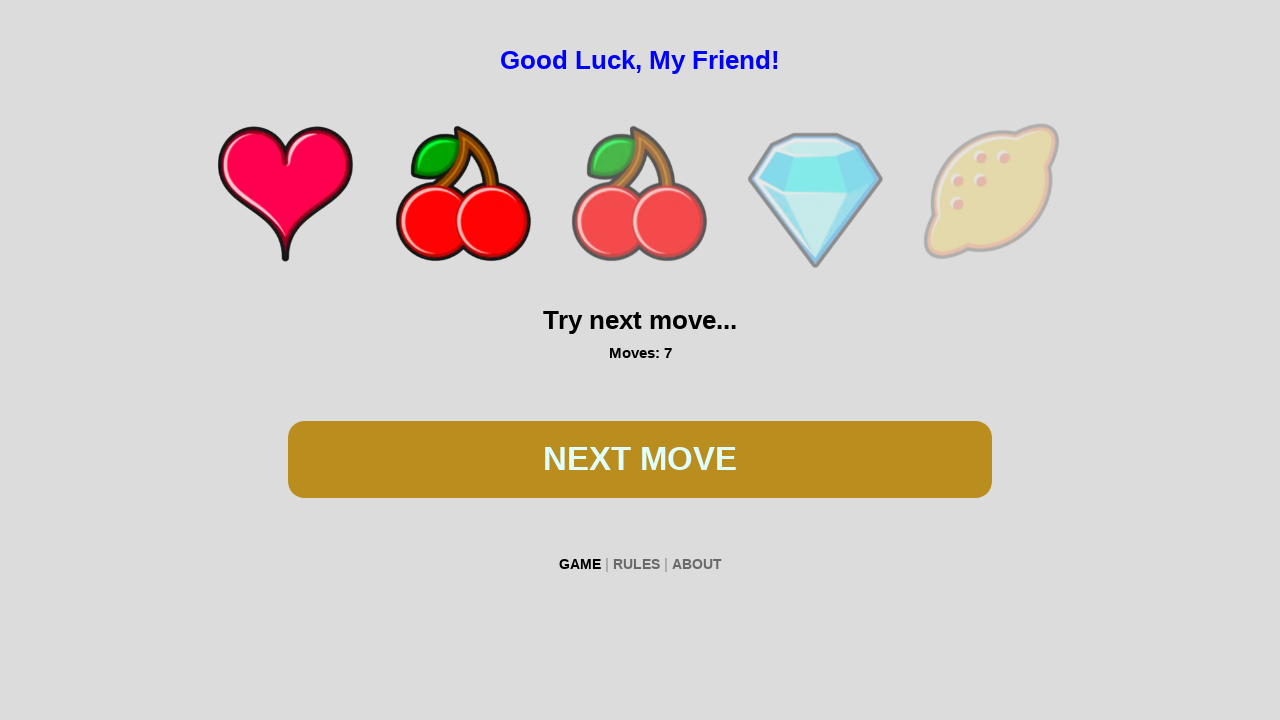

Clicked play button during first game at (640, 459) on #btn
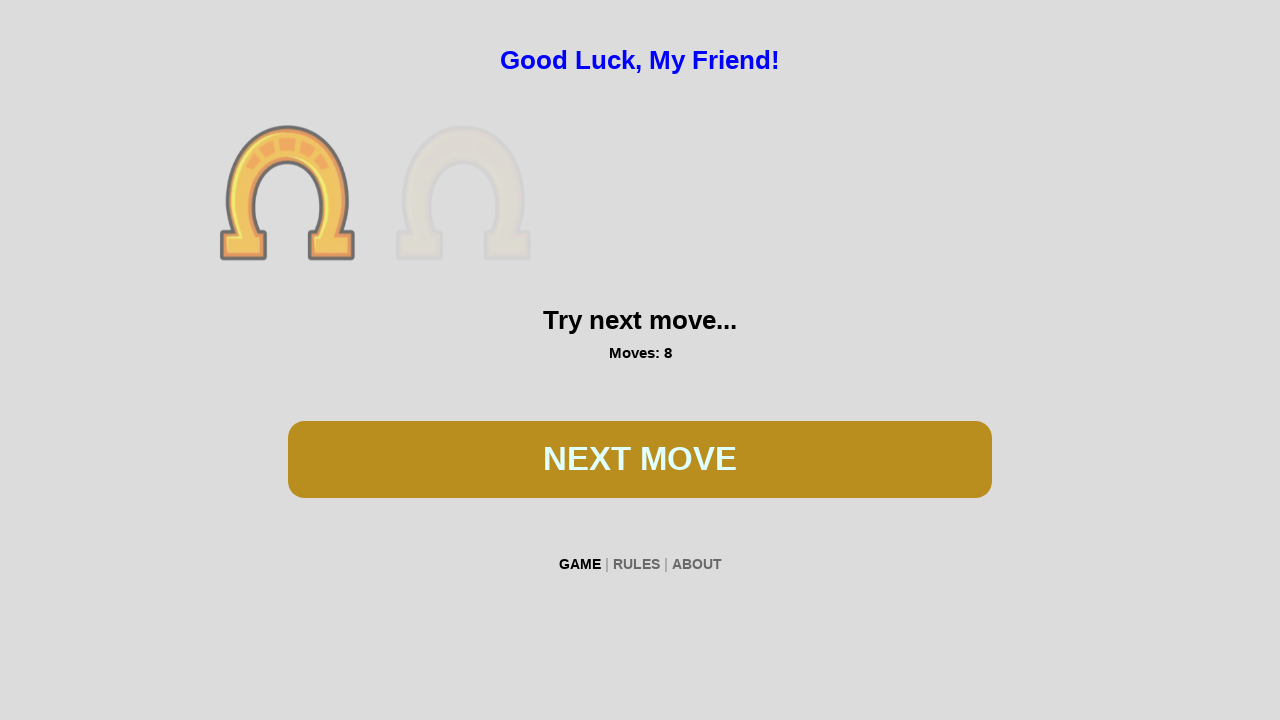

Waited 200ms for first game animation
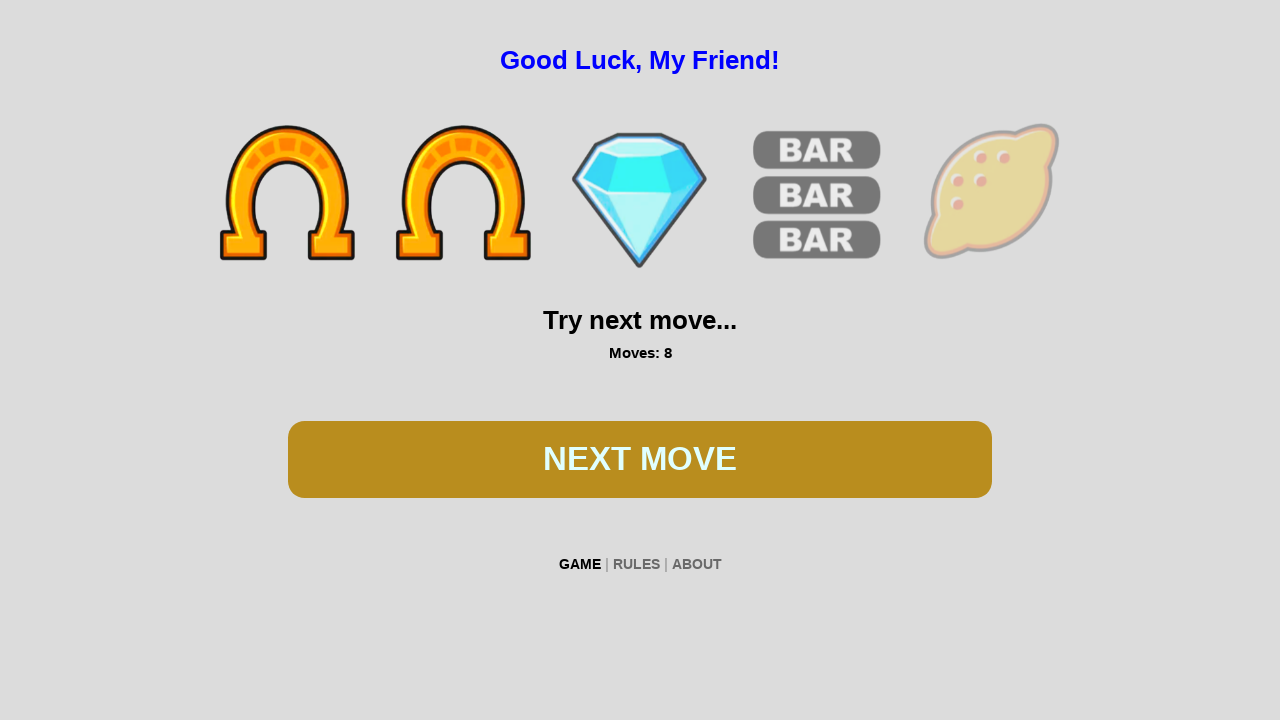

Clicked play button during first game at (640, 459) on #btn
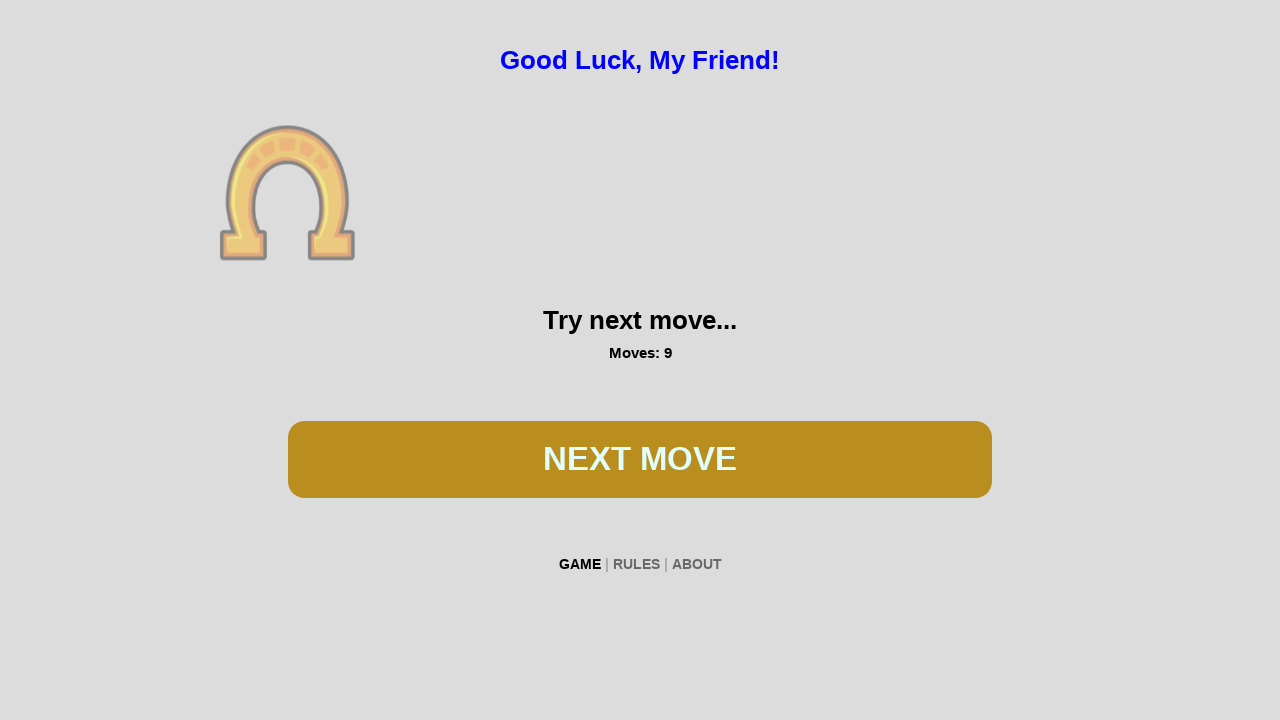

Waited 200ms for first game animation
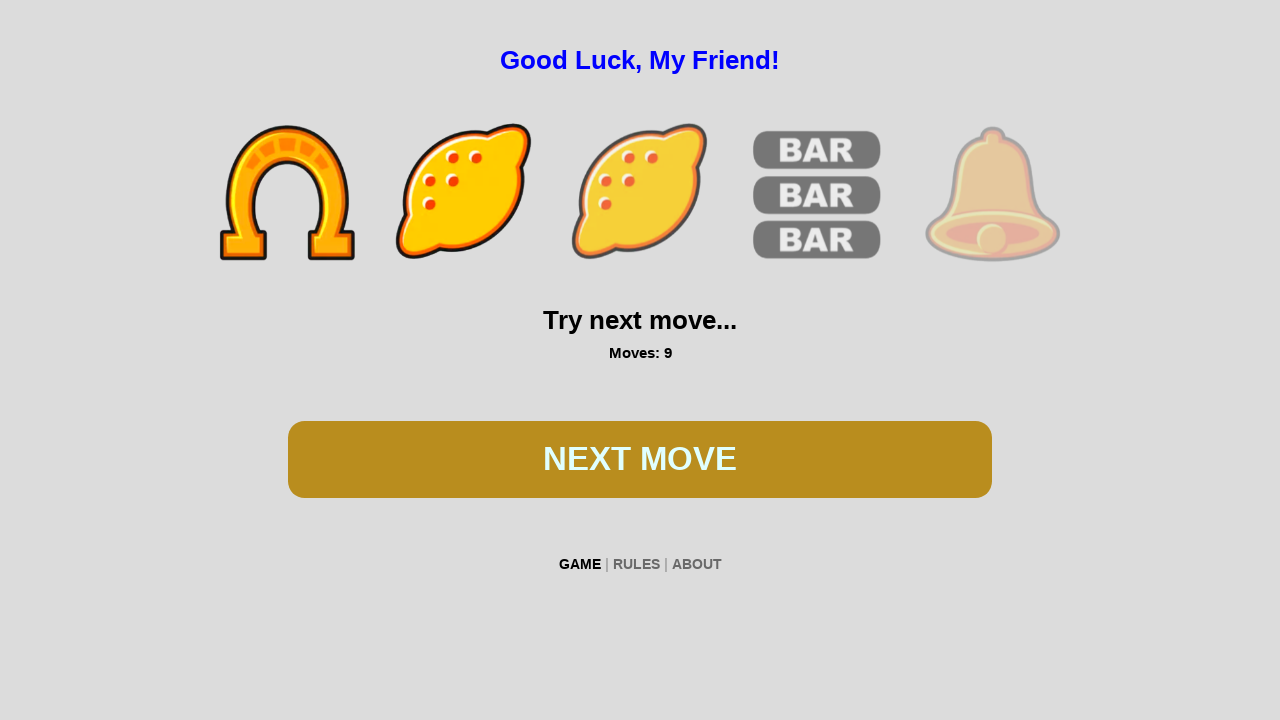

Clicked play button during first game at (640, 459) on #btn
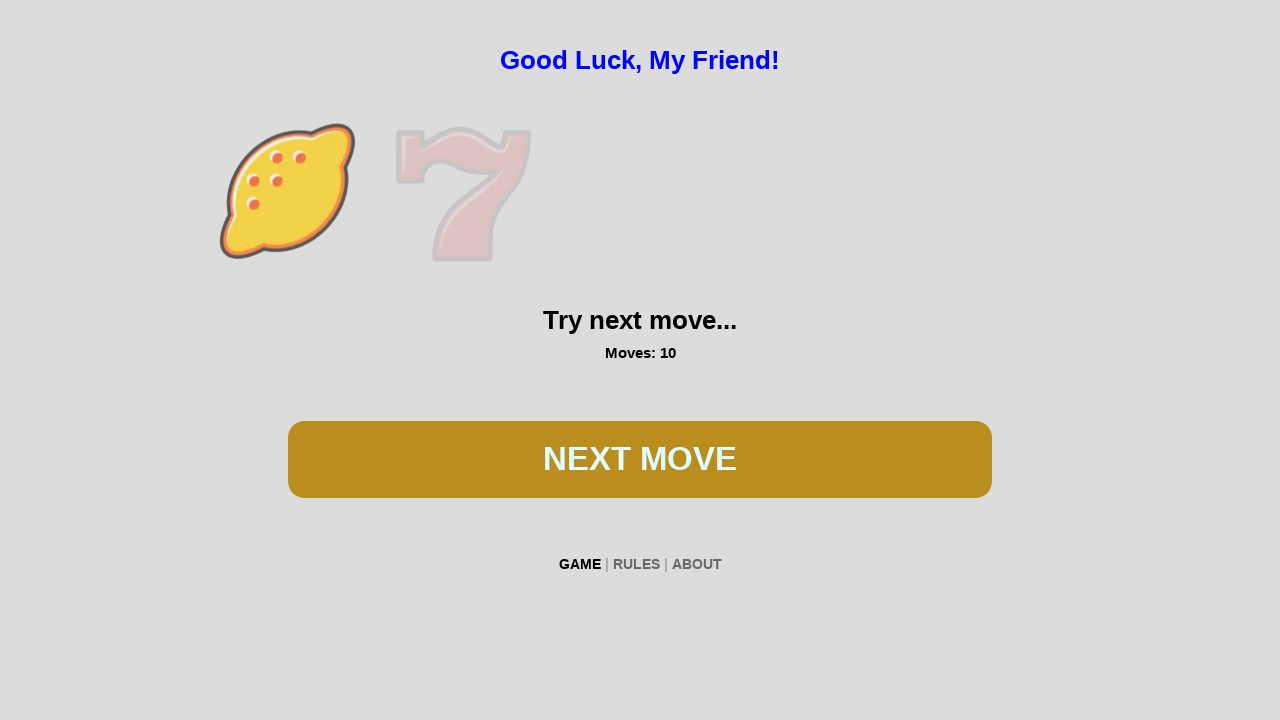

Waited 200ms for first game animation
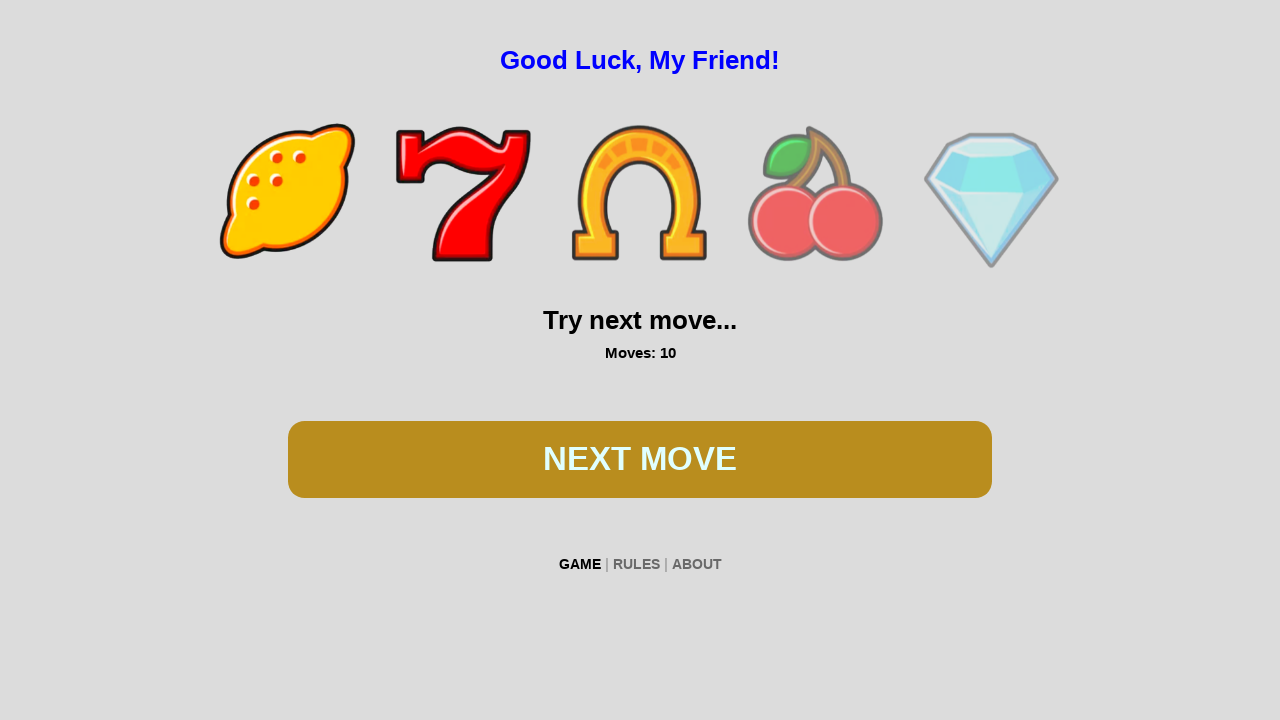

Clicked play button during first game at (640, 459) on #btn
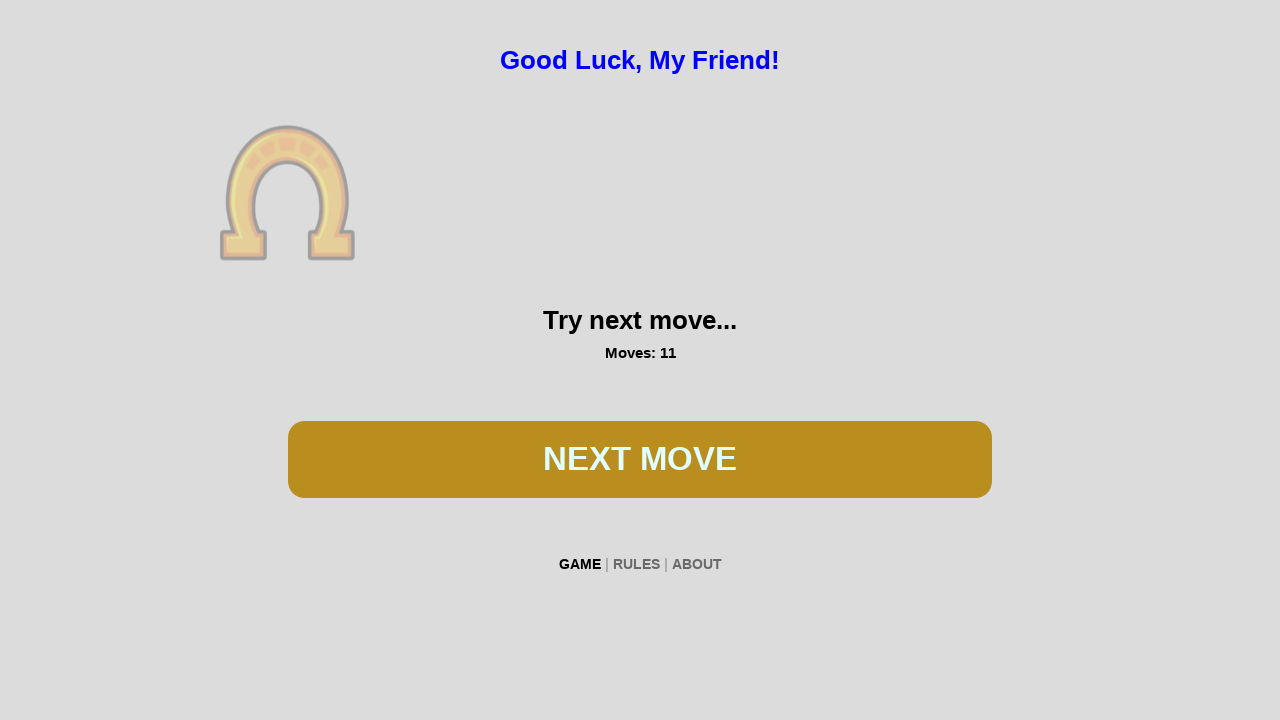

Waited 200ms for first game animation
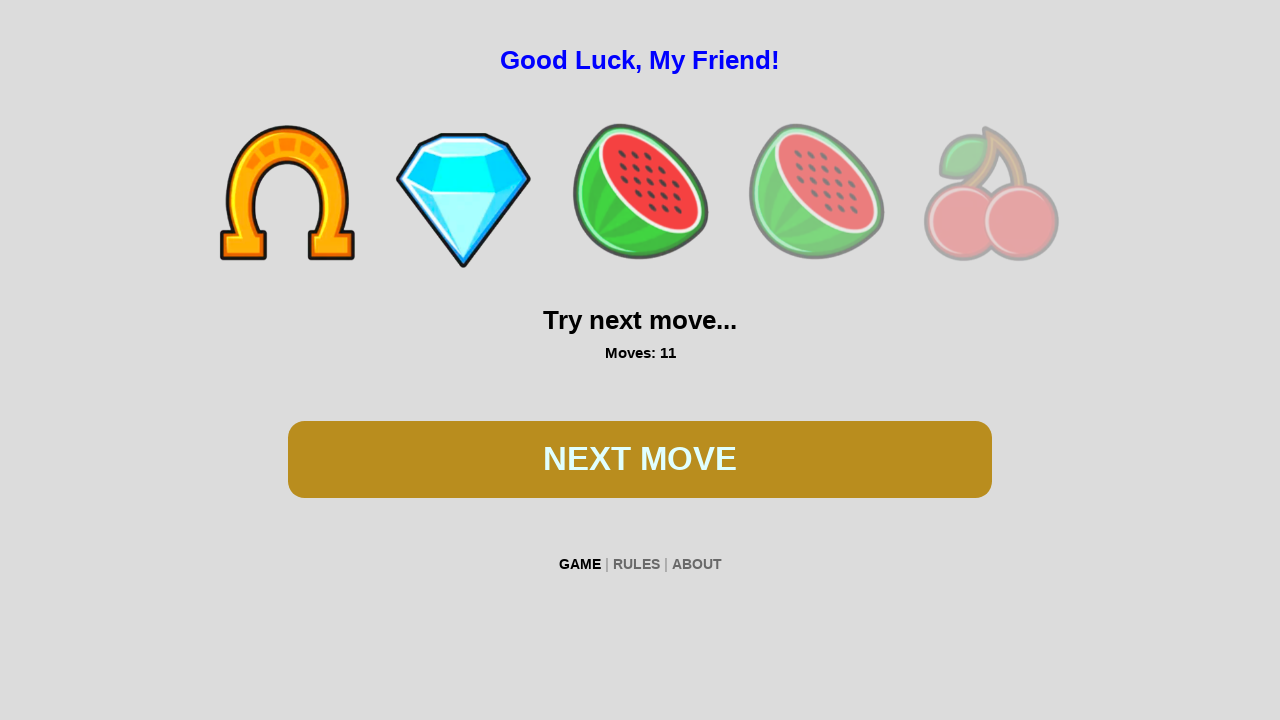

Clicked play button during first game at (640, 459) on #btn
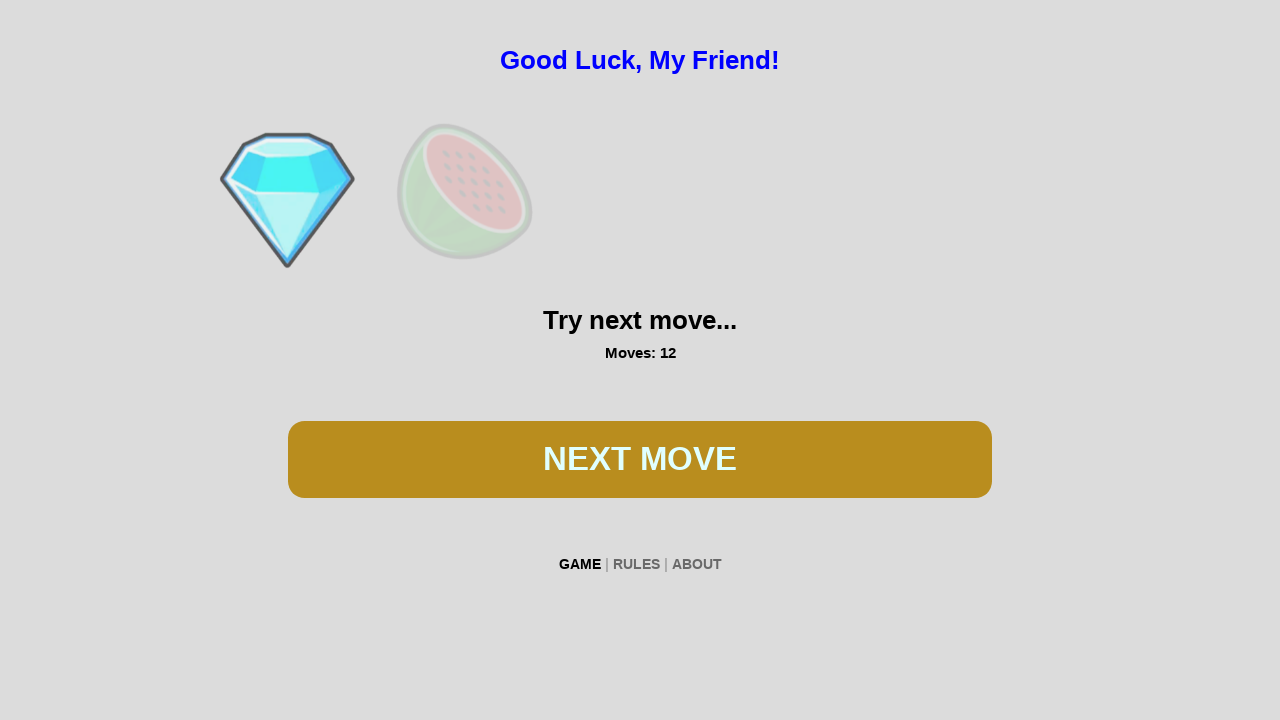

Waited 200ms for first game animation
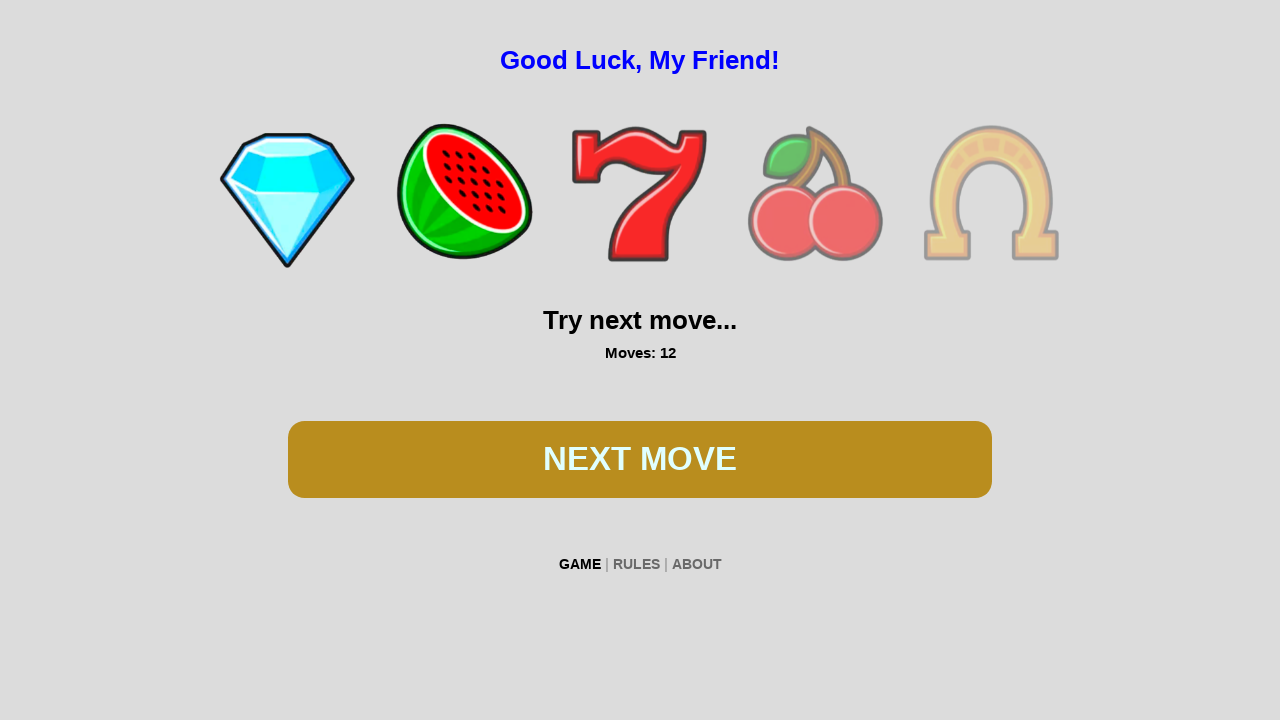

Clicked play button during first game at (640, 459) on #btn
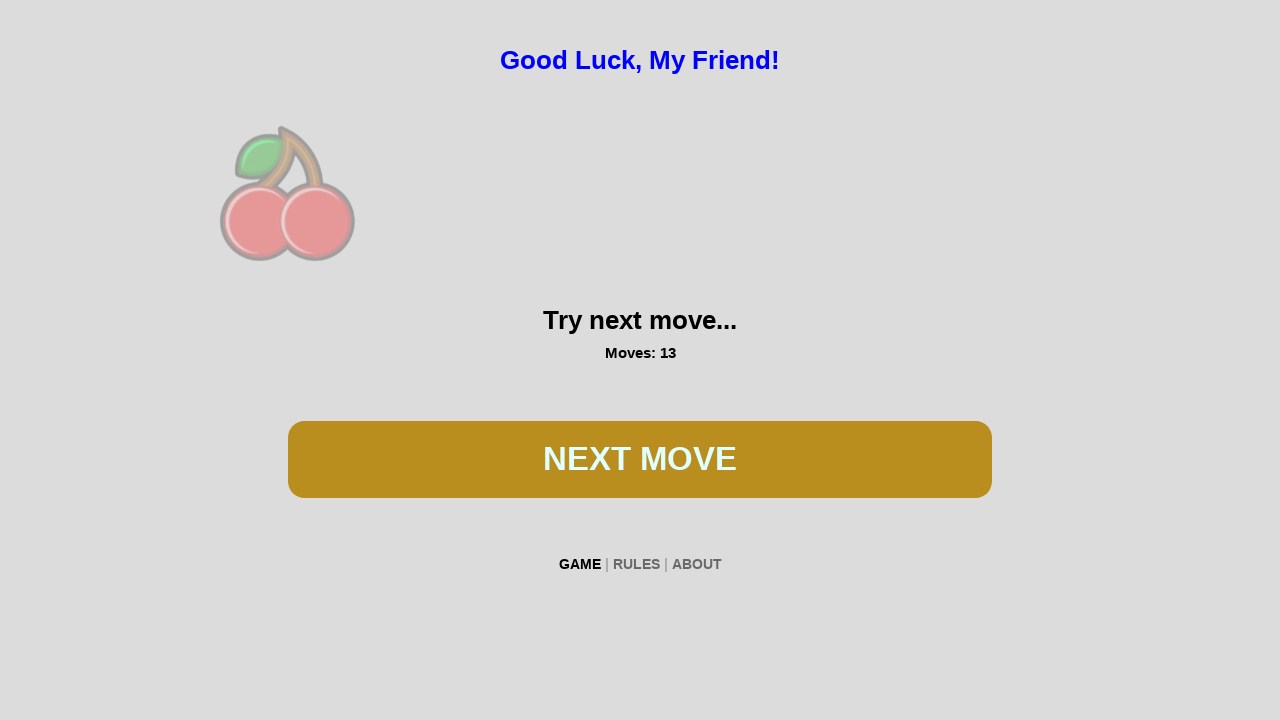

Waited 200ms for first game animation
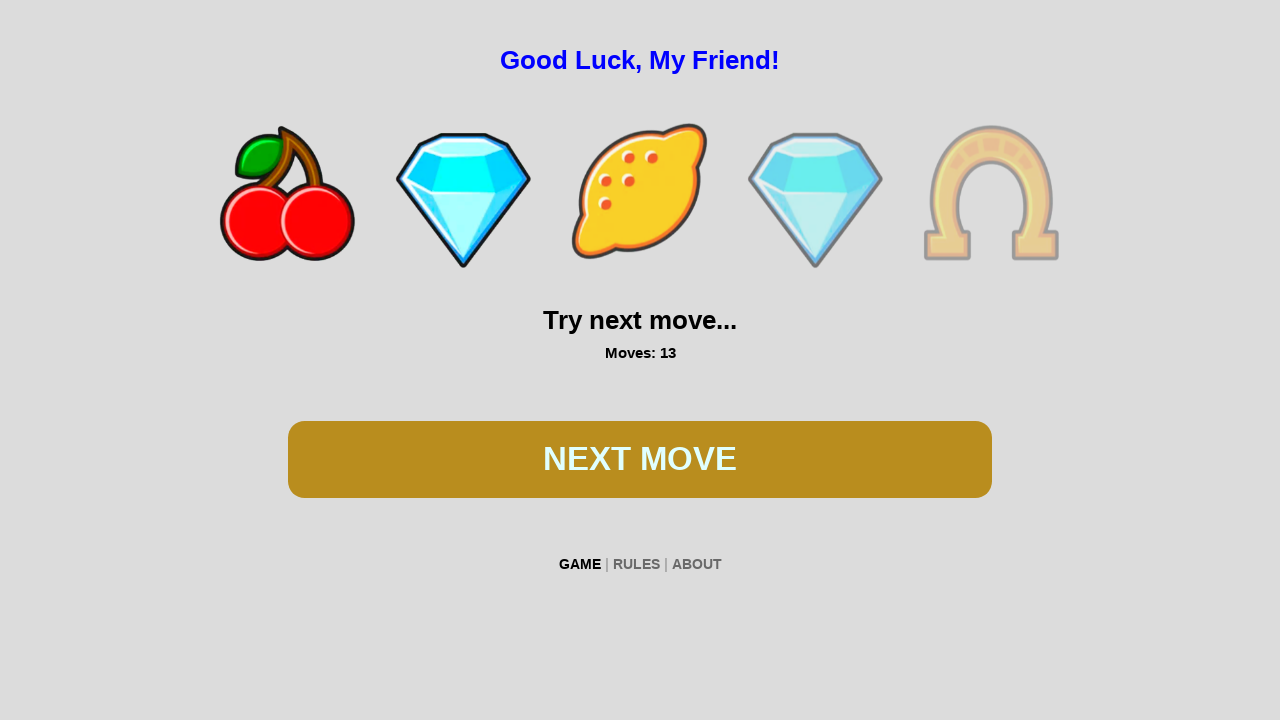

Clicked play button during first game at (640, 459) on #btn
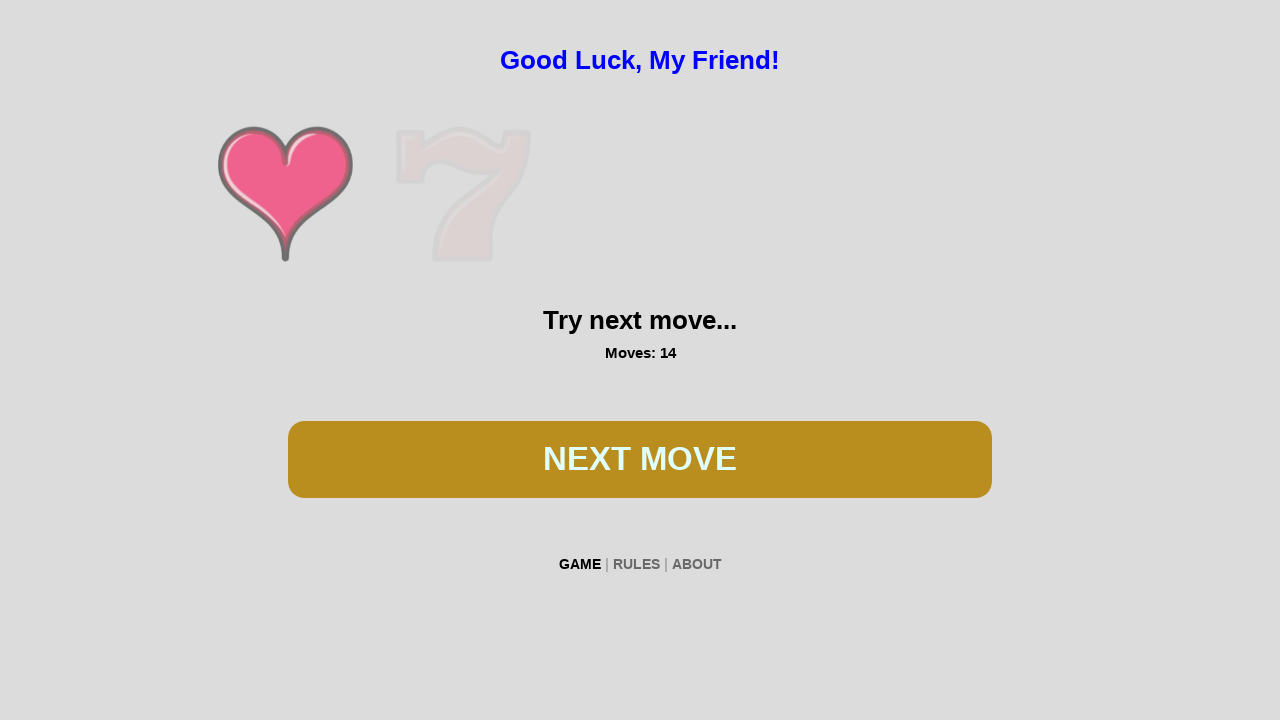

Waited 200ms for first game animation
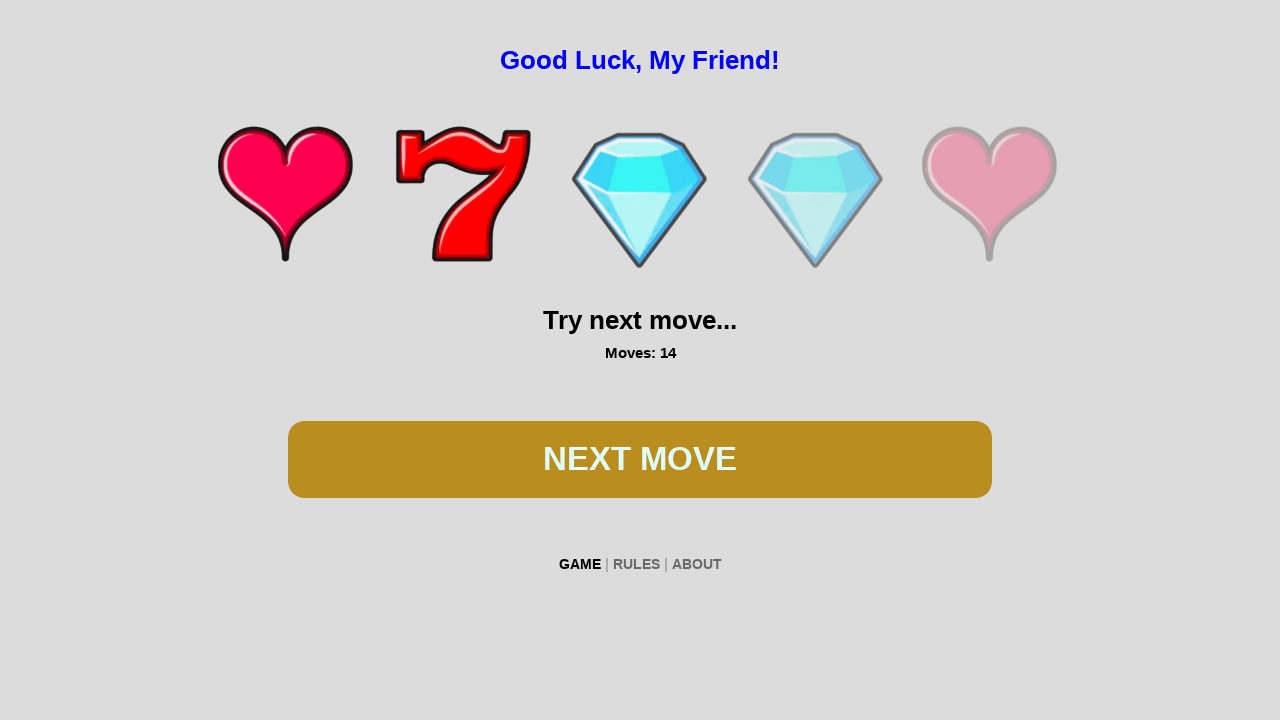

Clicked play button during first game at (640, 459) on #btn
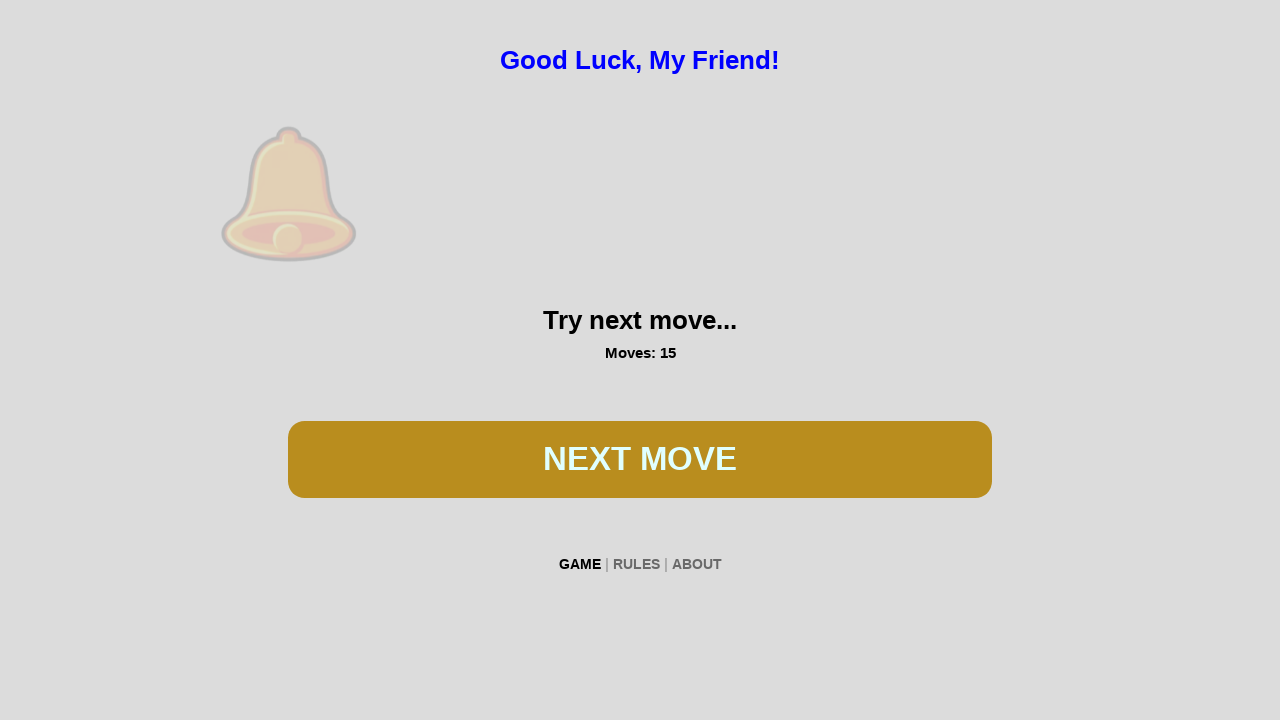

Waited 200ms for first game animation
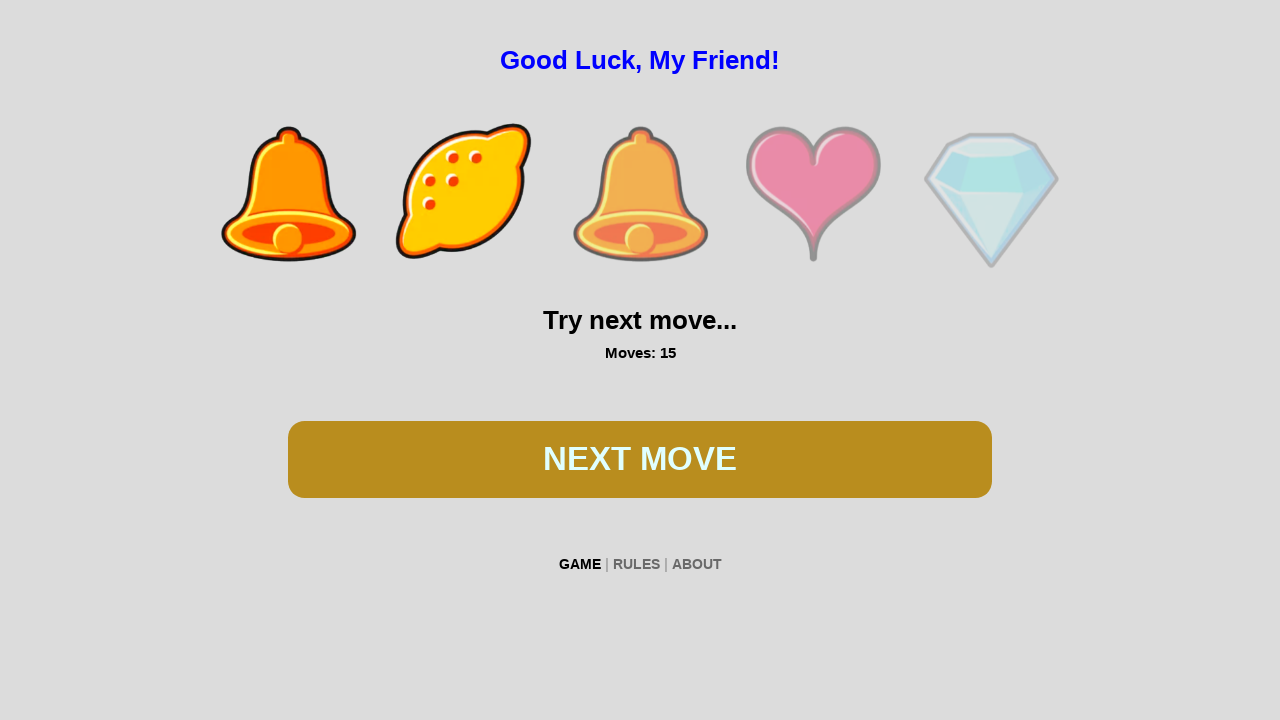

Clicked play button during first game at (640, 459) on #btn
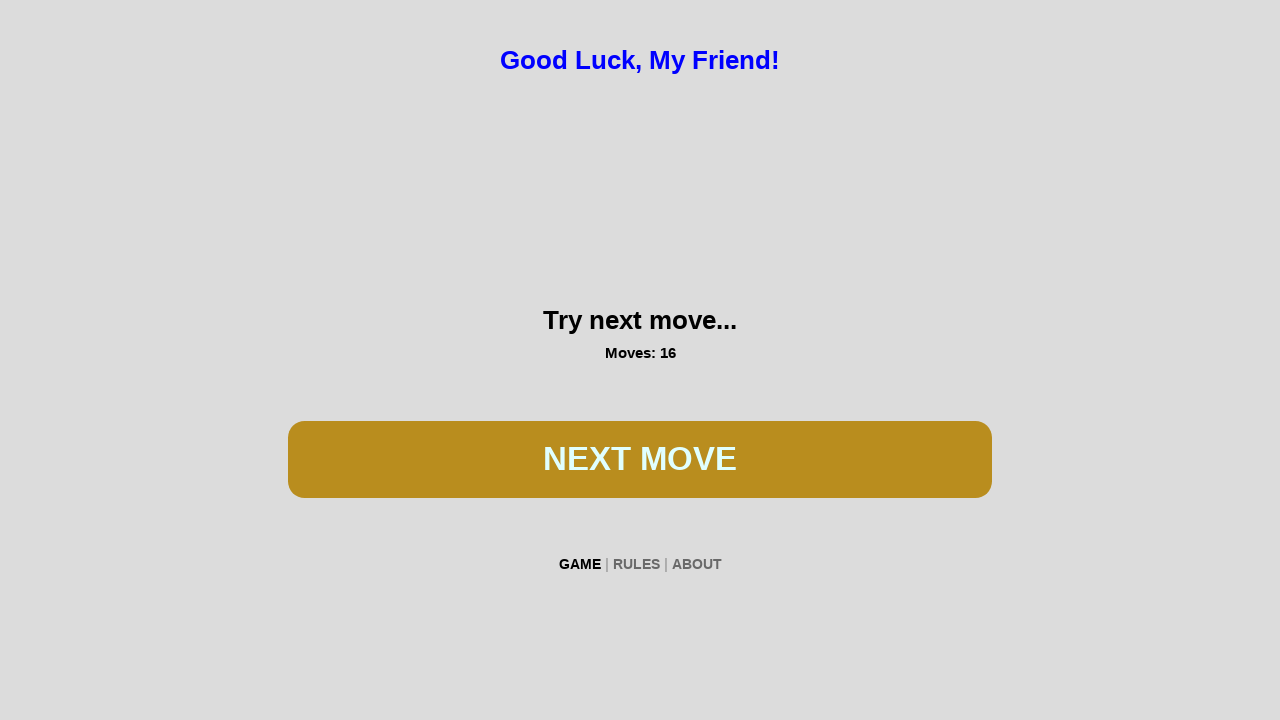

Waited 200ms for first game animation
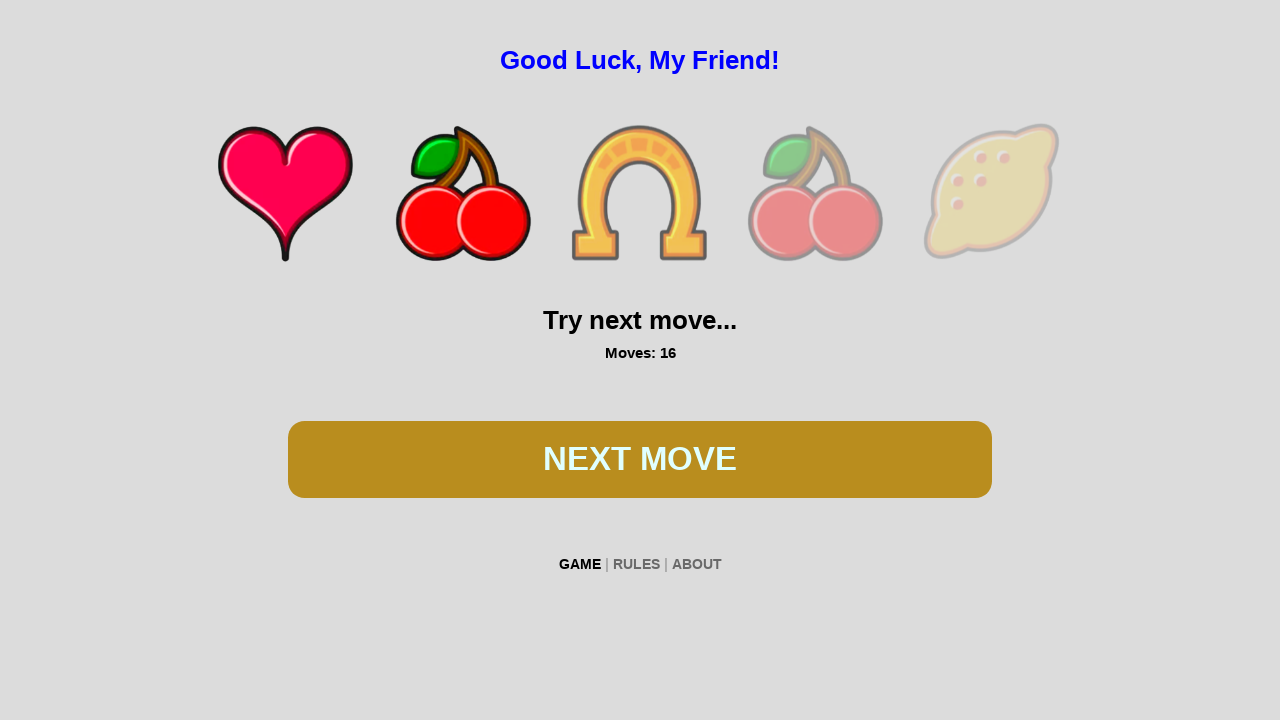

Clicked play button during first game at (640, 459) on #btn
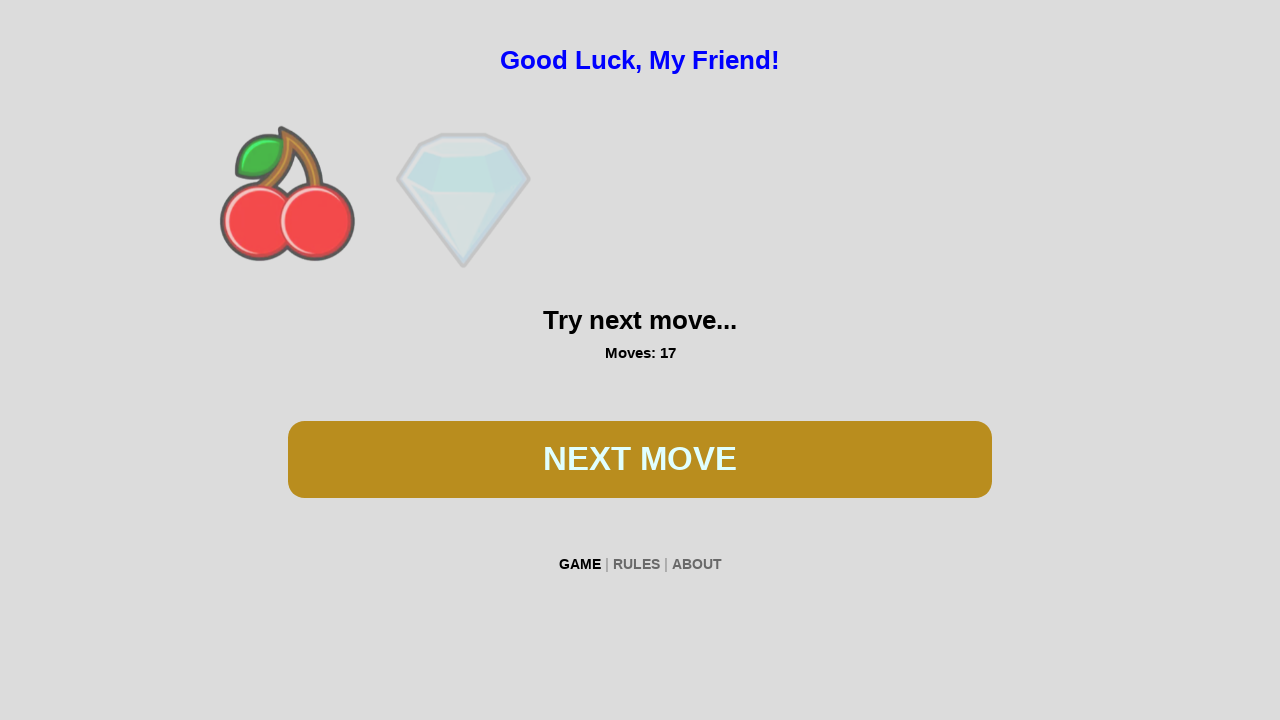

Waited 200ms for first game animation
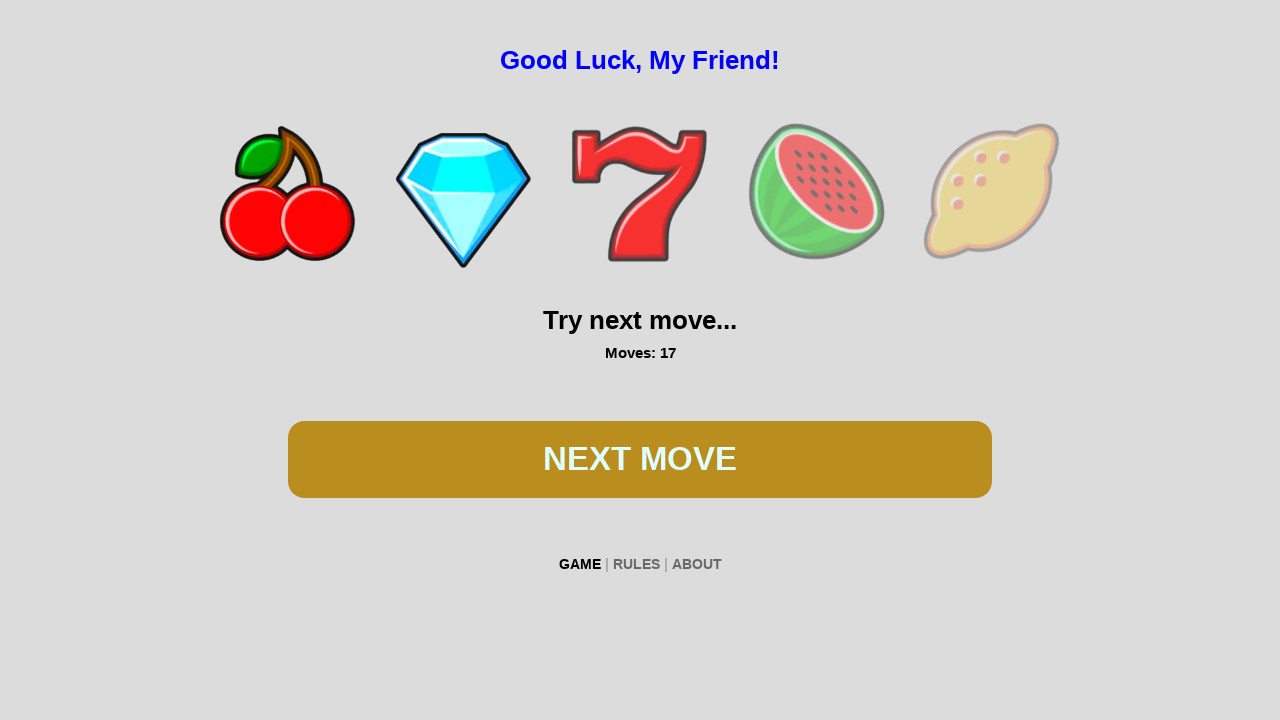

Clicked play button during first game at (640, 459) on #btn
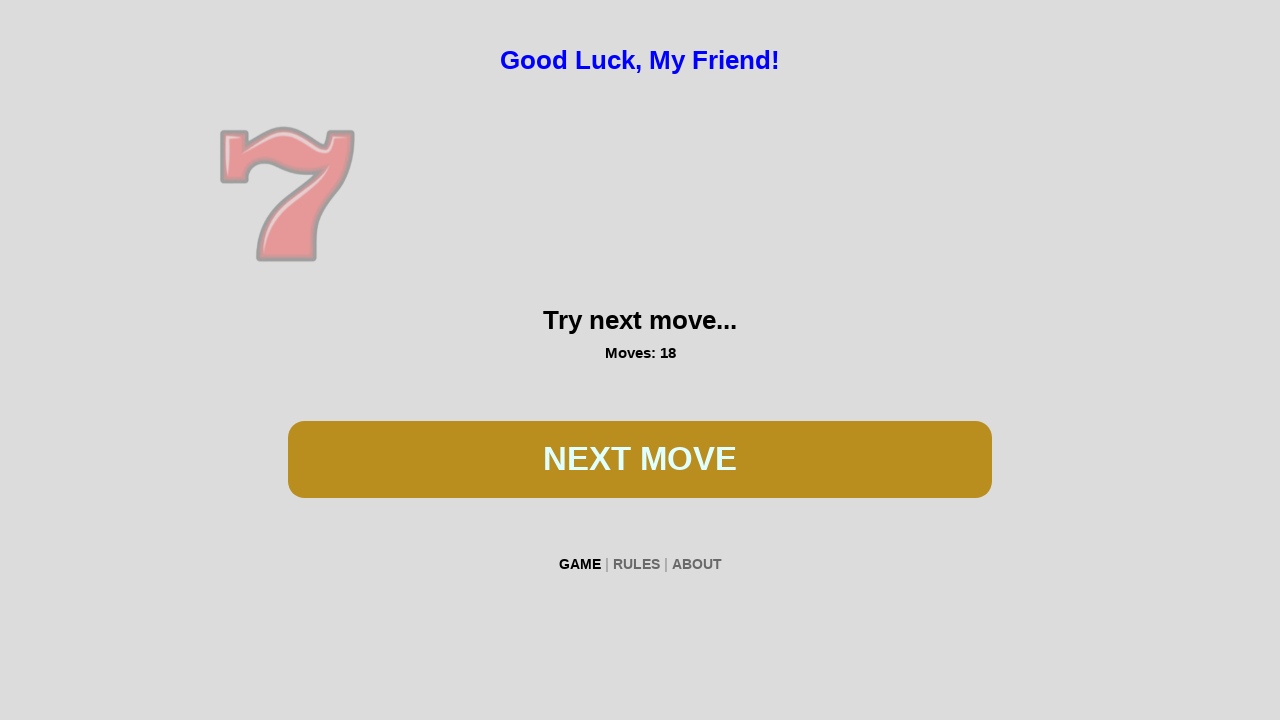

Waited 200ms for first game animation
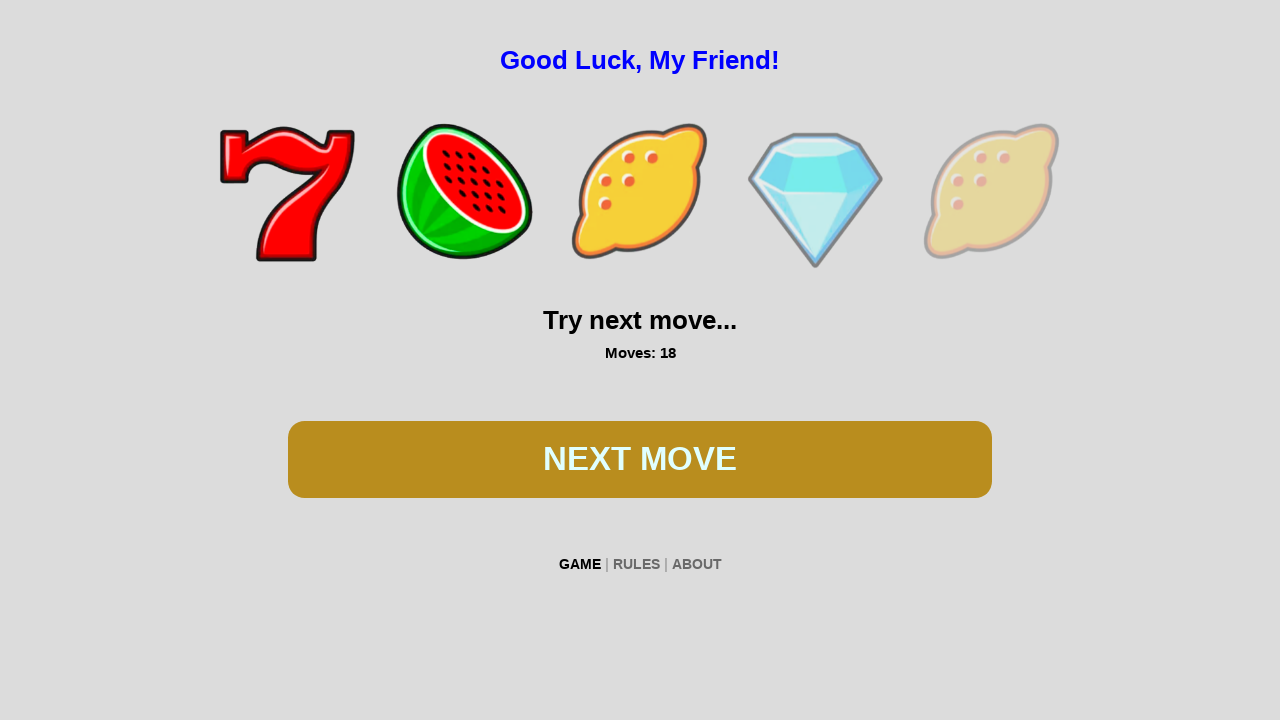

Clicked play button during first game at (640, 459) on #btn
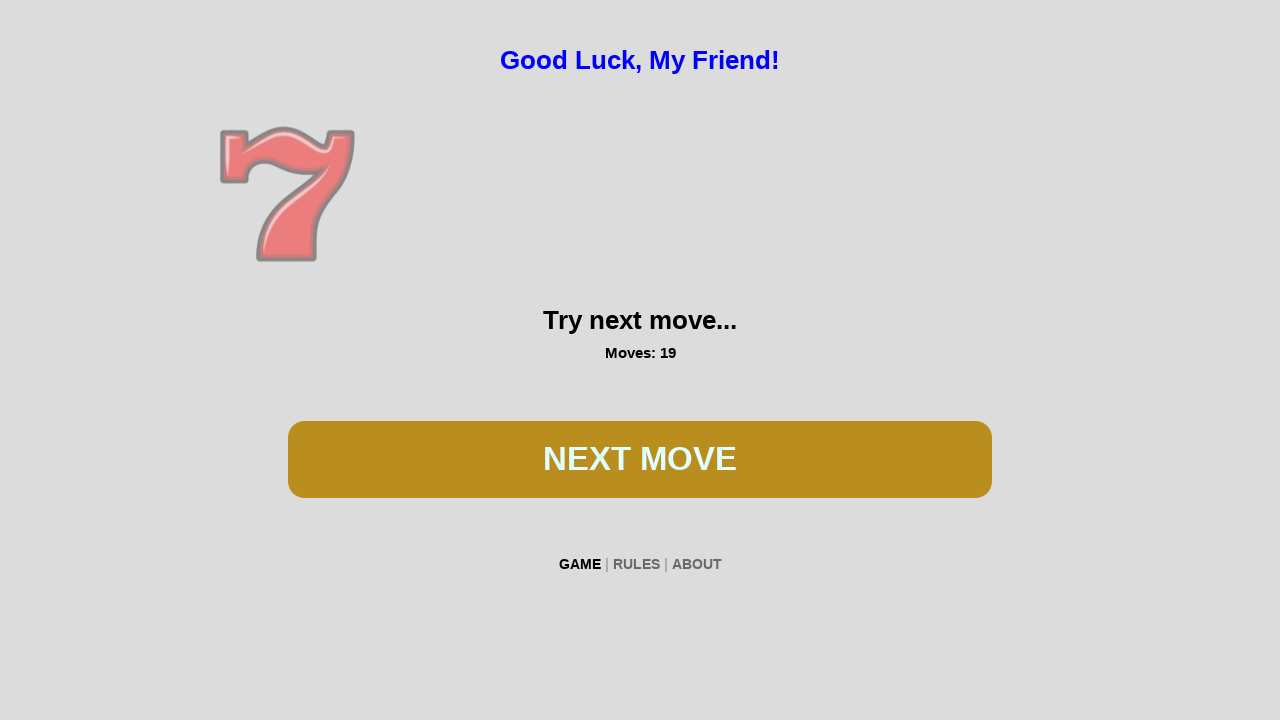

Waited 200ms for first game animation
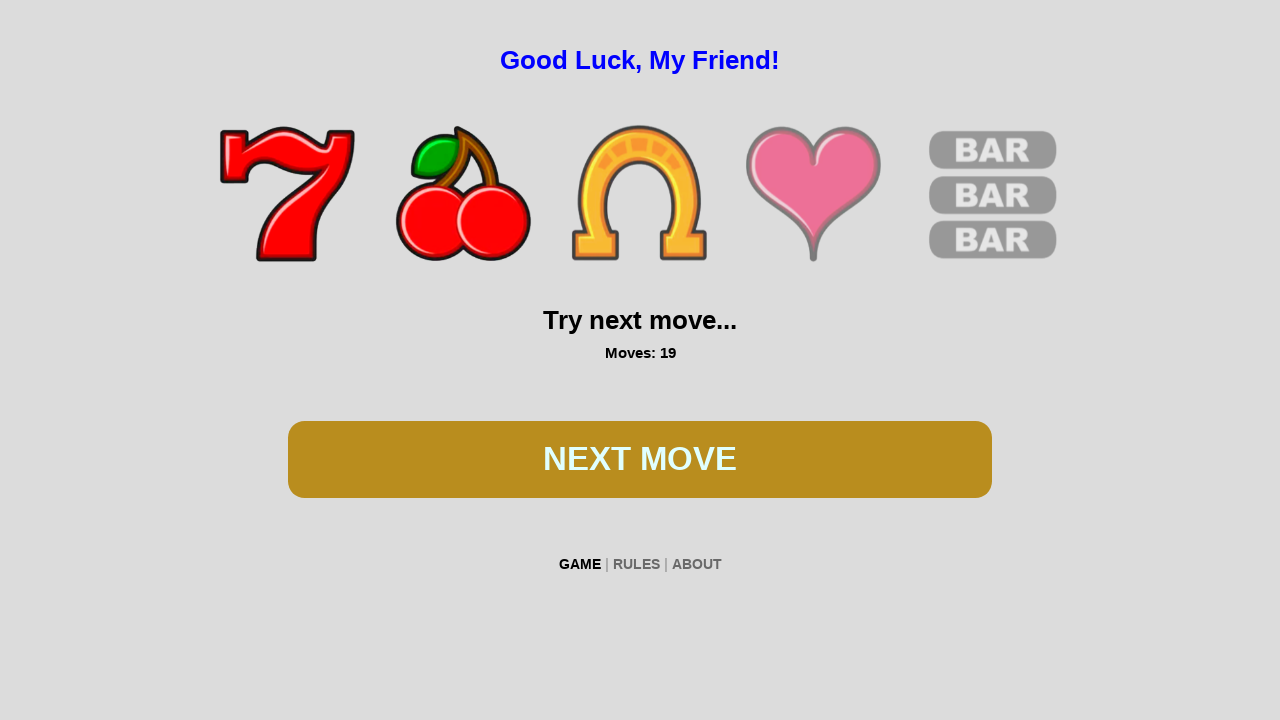

Clicked play button during first game at (640, 459) on #btn
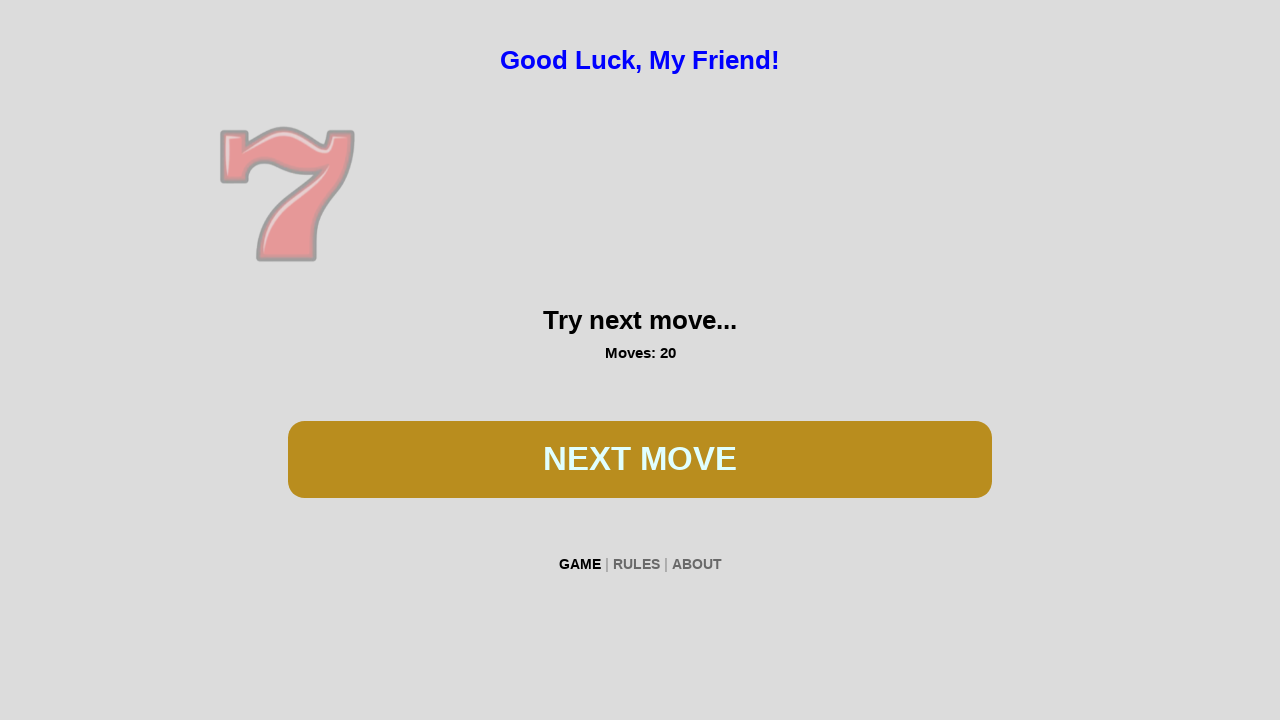

Waited 200ms for first game animation
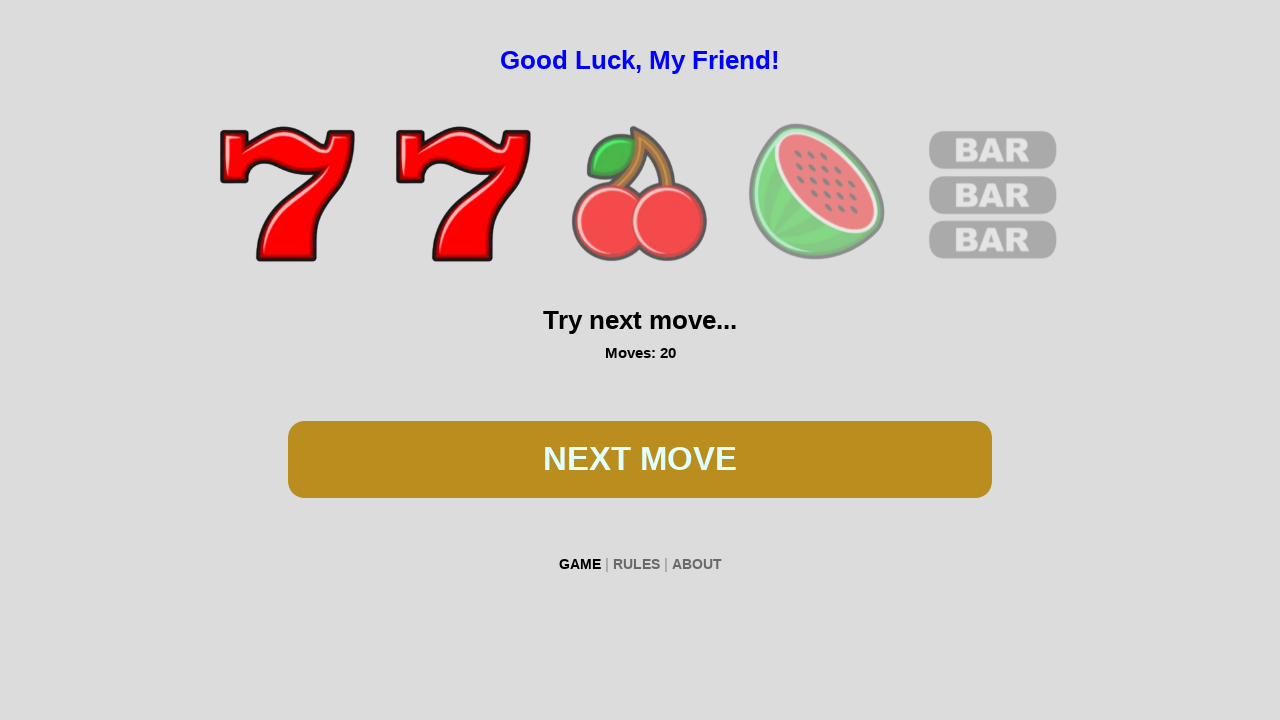

Clicked play button during first game at (640, 459) on #btn
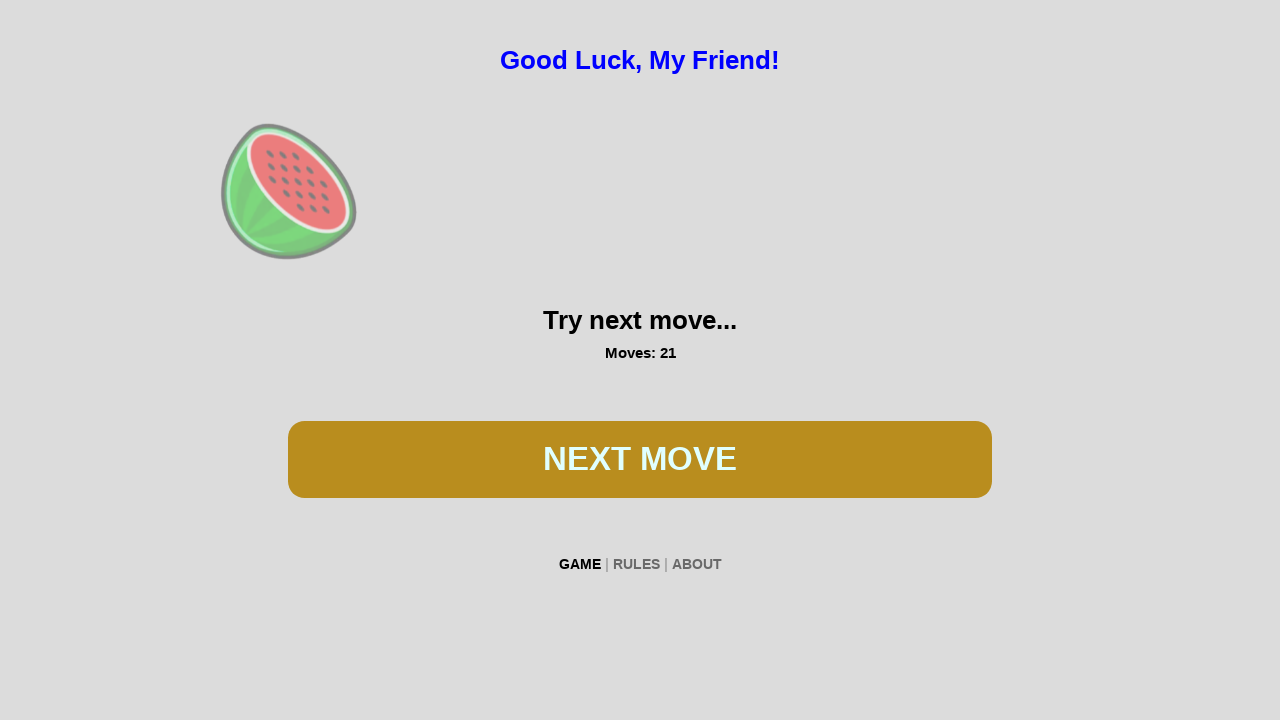

Waited 200ms for first game animation
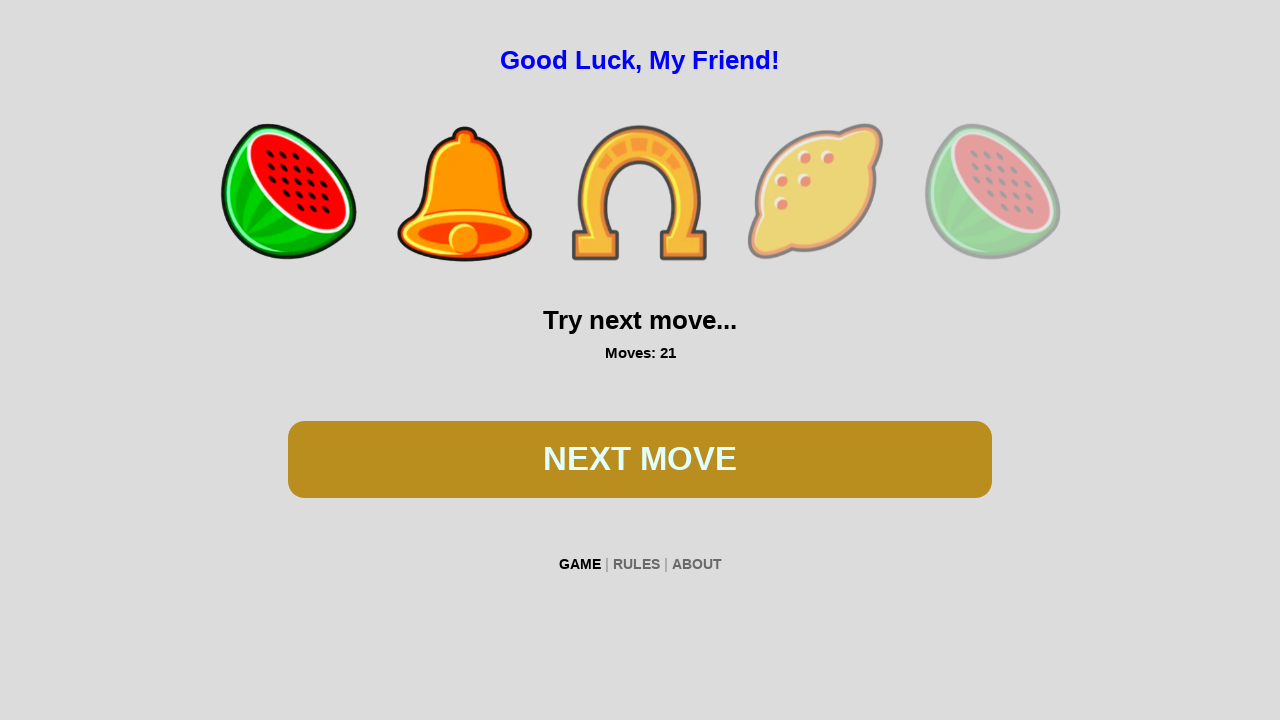

Clicked play button during first game at (640, 459) on #btn
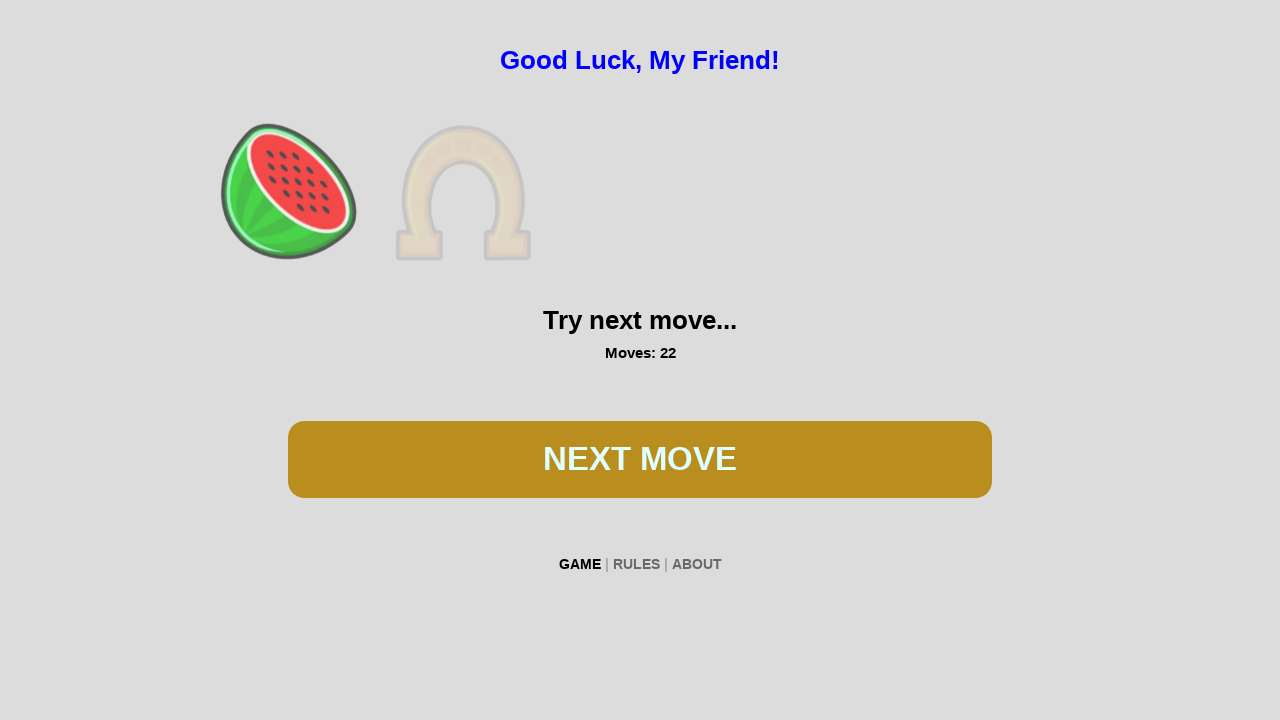

Waited 200ms for first game animation
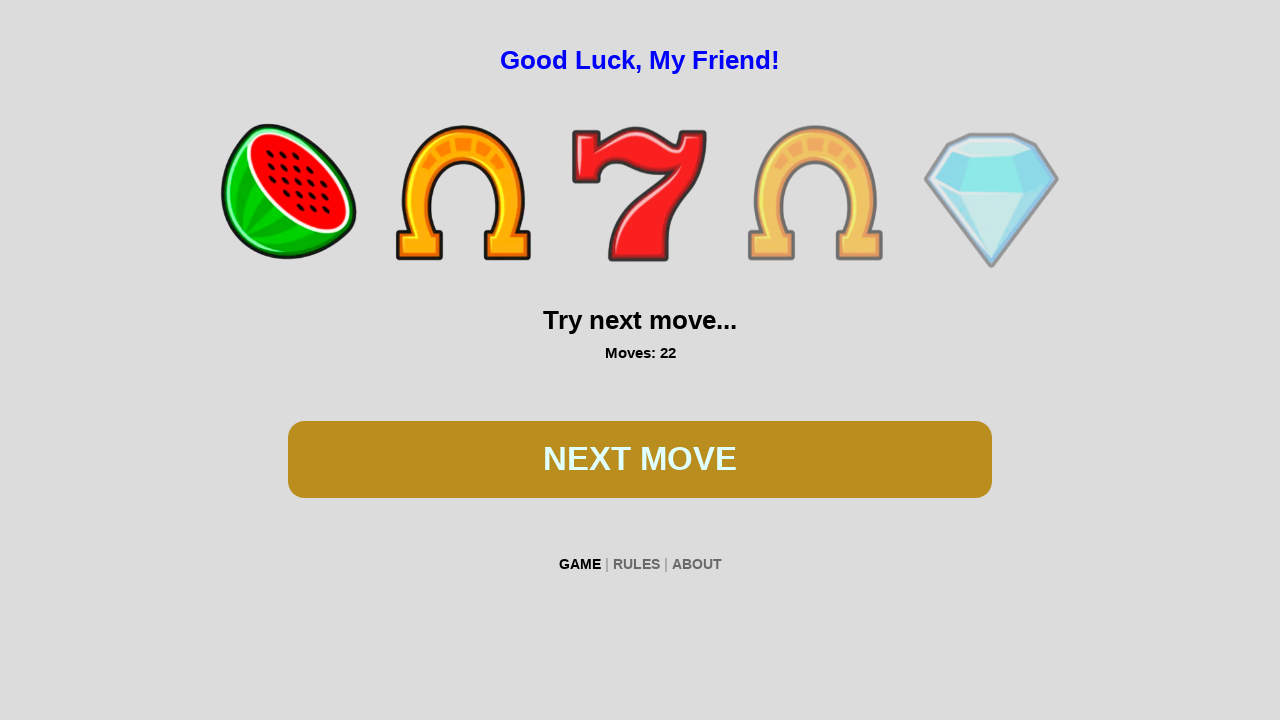

Clicked play button during first game at (640, 459) on #btn
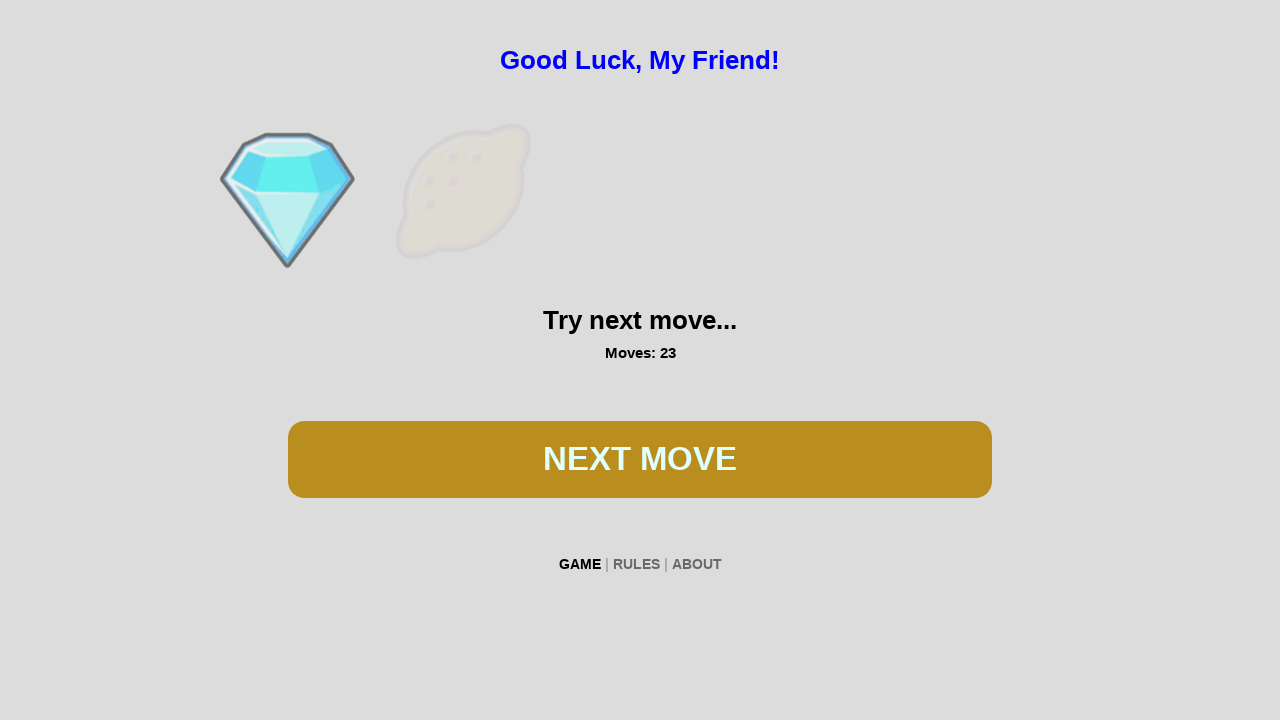

Waited 200ms for first game animation
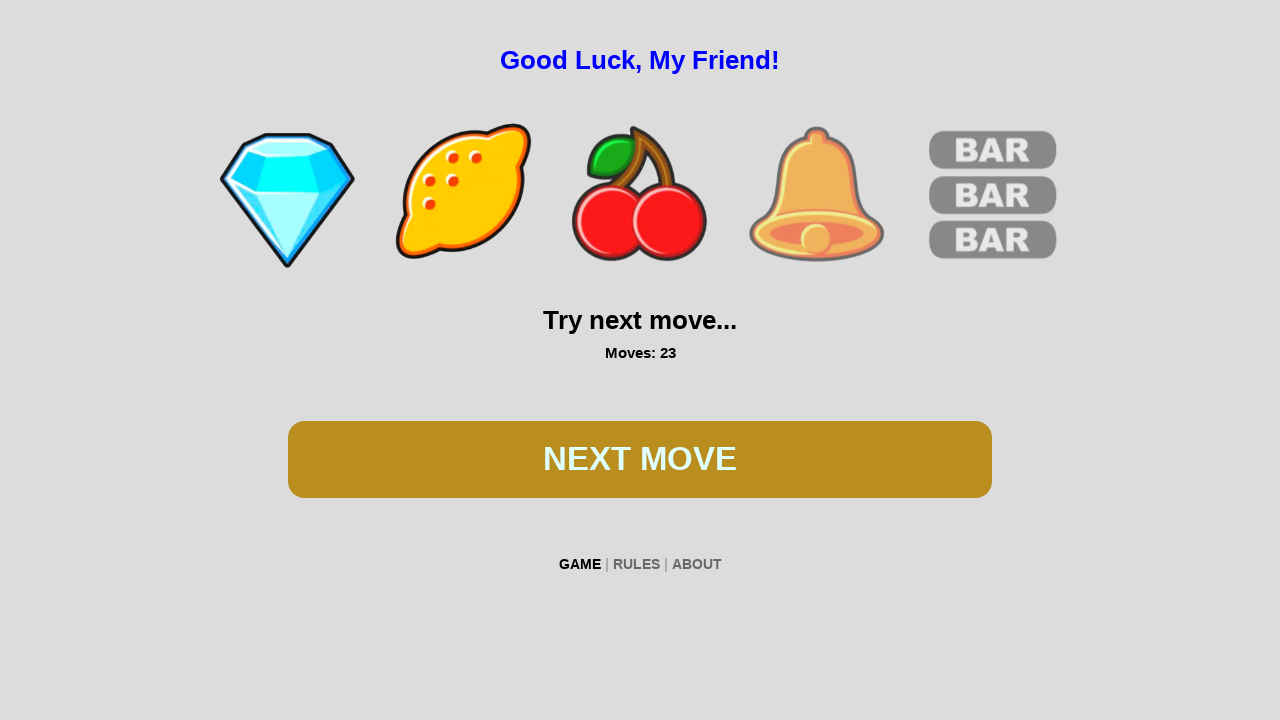

Clicked play button during first game at (640, 459) on #btn
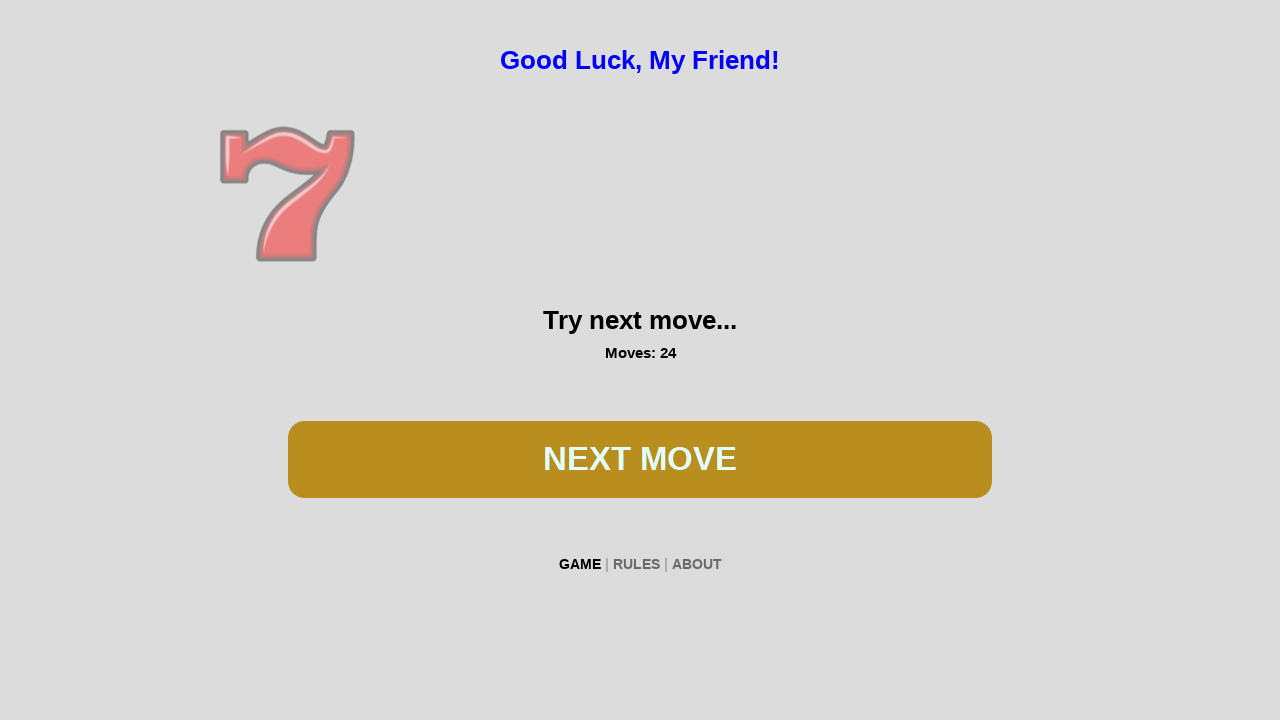

Waited 200ms for first game animation
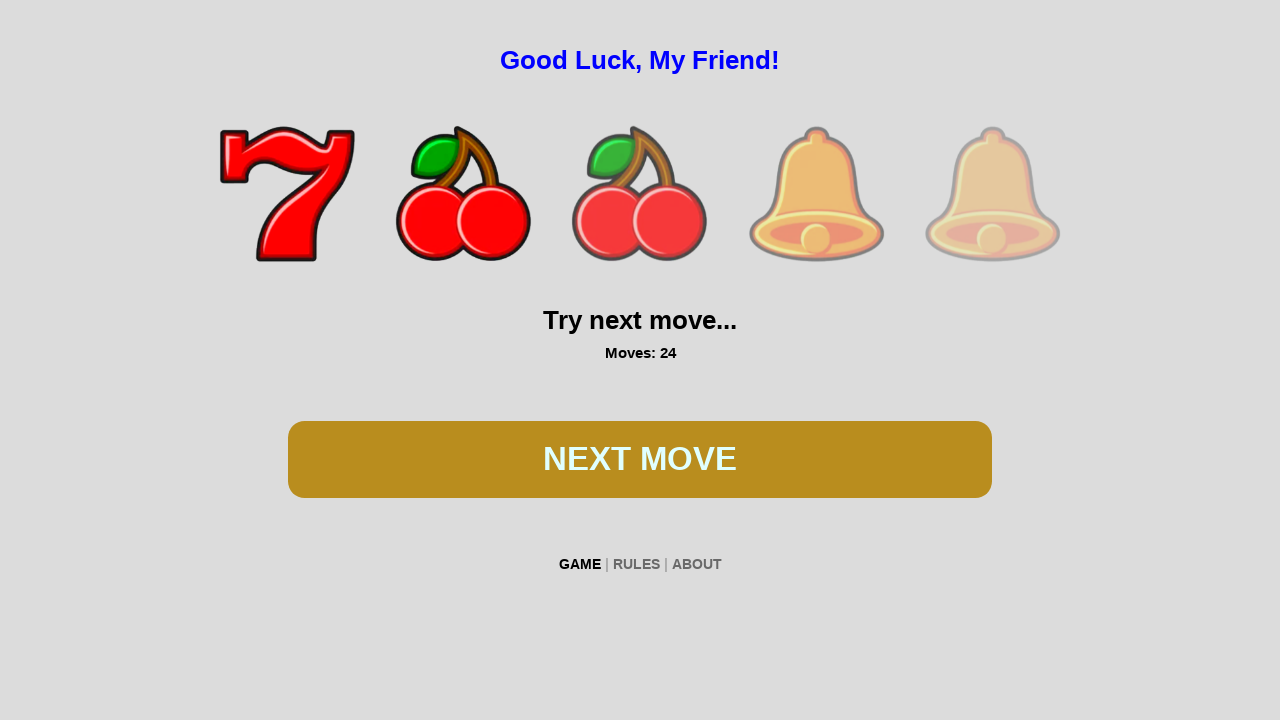

Clicked play button during first game at (640, 459) on #btn
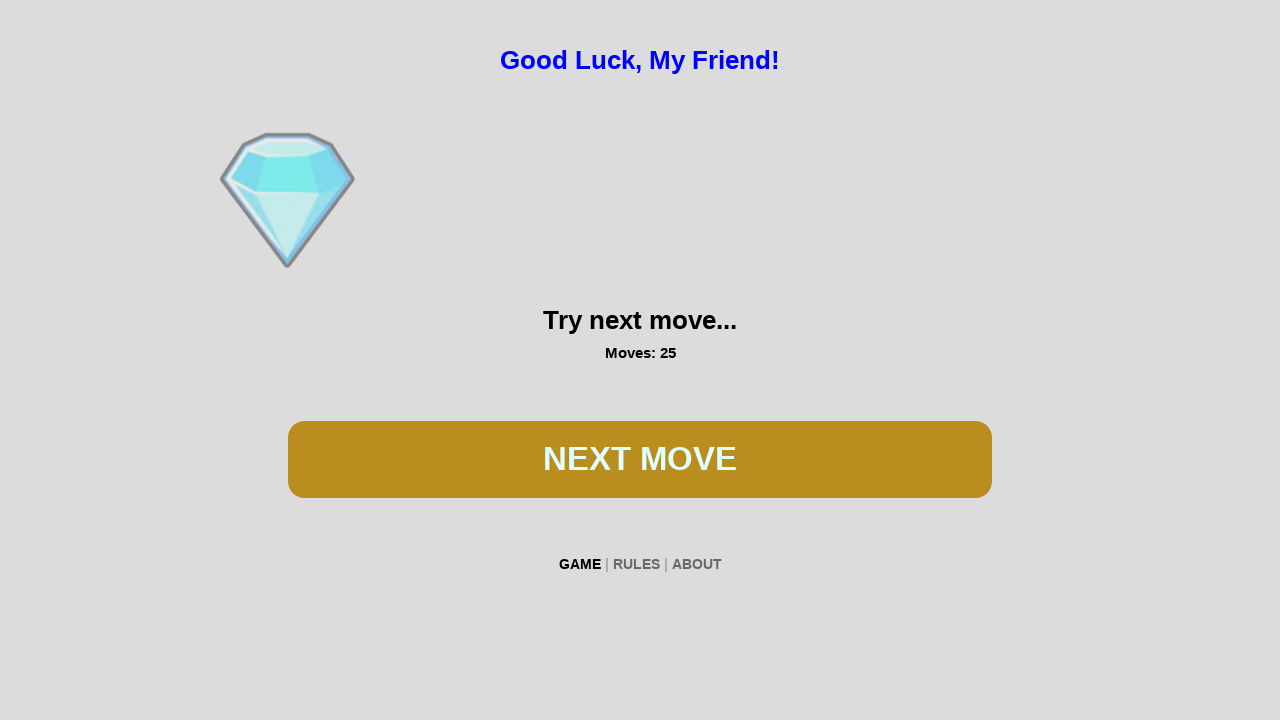

Waited 200ms for first game animation
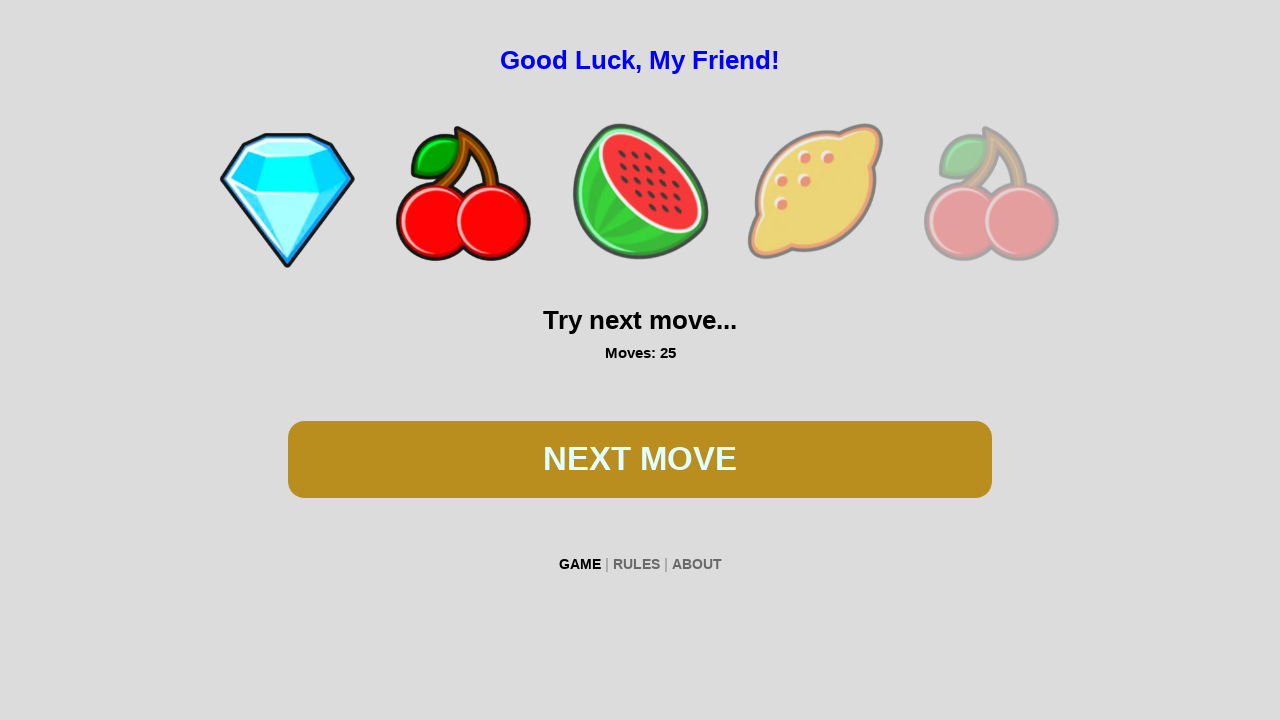

Clicked play button during first game at (640, 459) on #btn
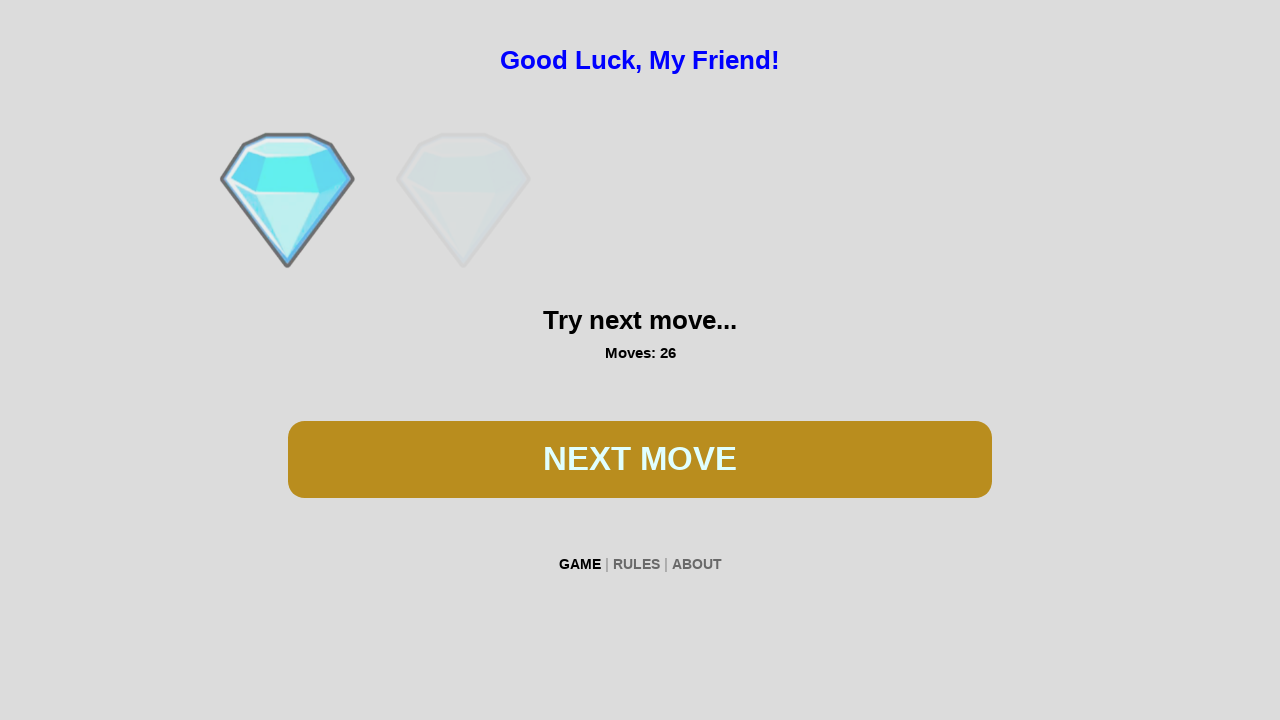

Waited 200ms for first game animation
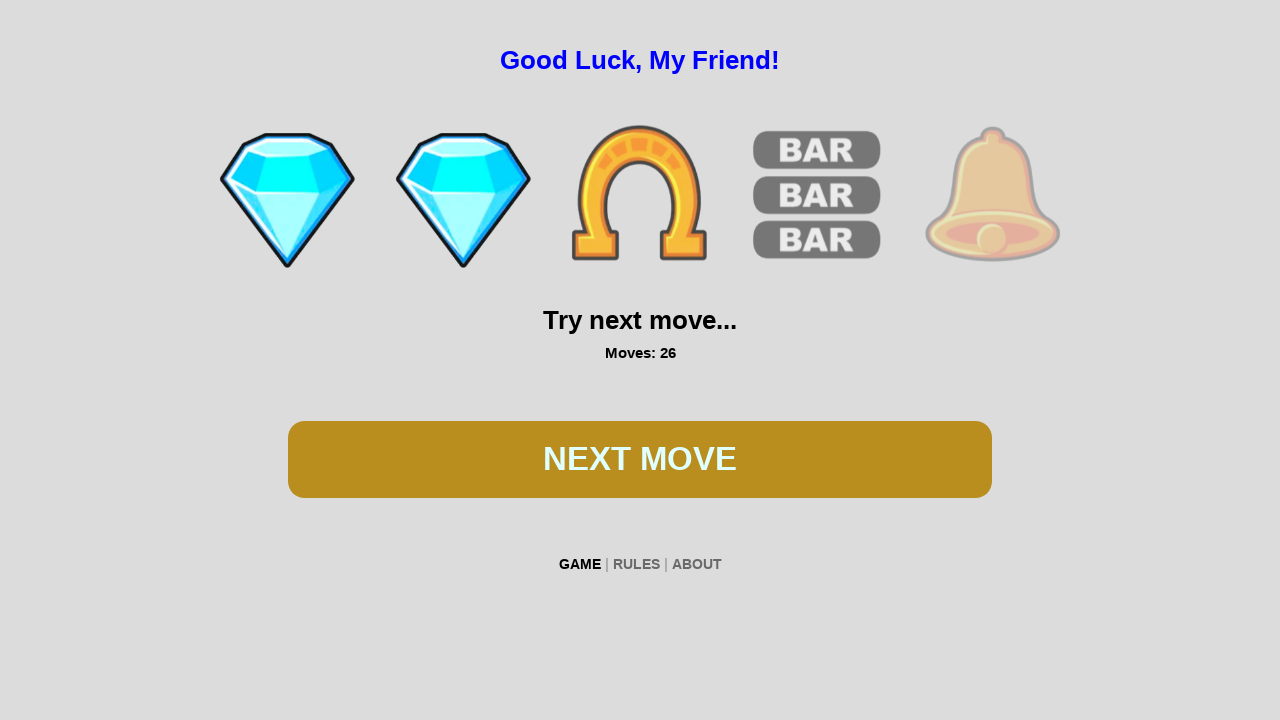

Clicked play button during first game at (640, 459) on #btn
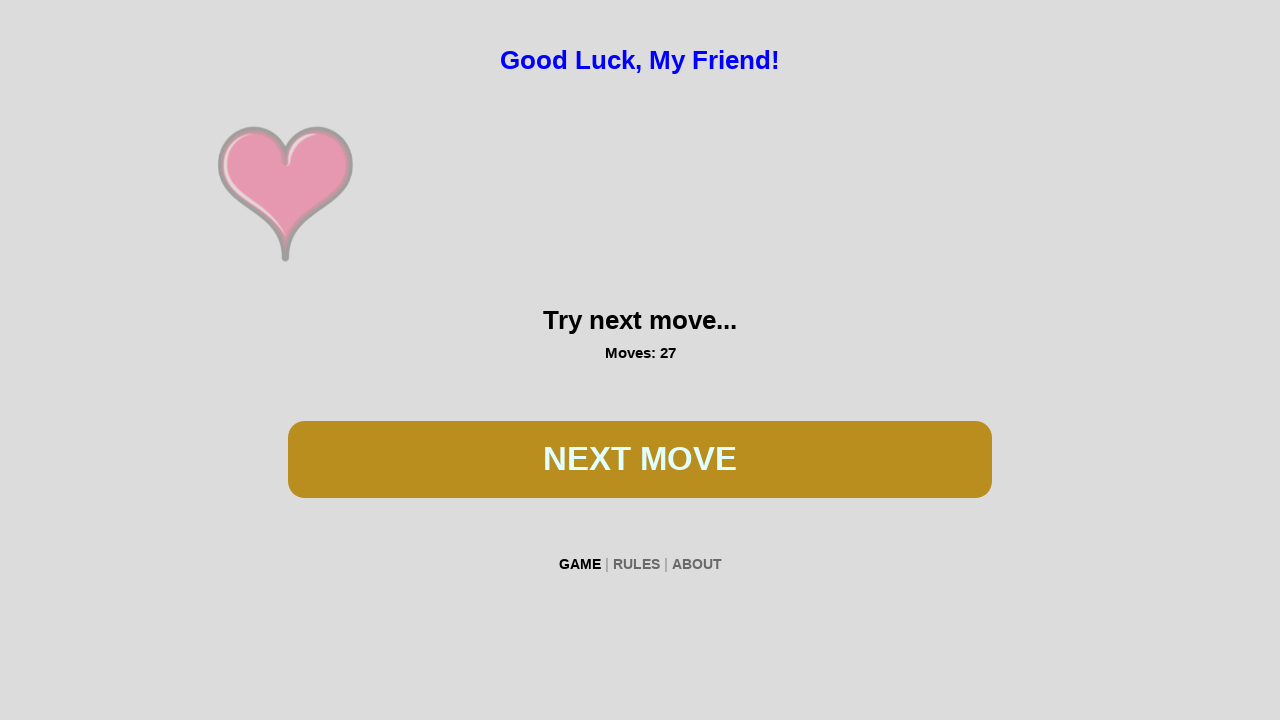

Waited 200ms for first game animation
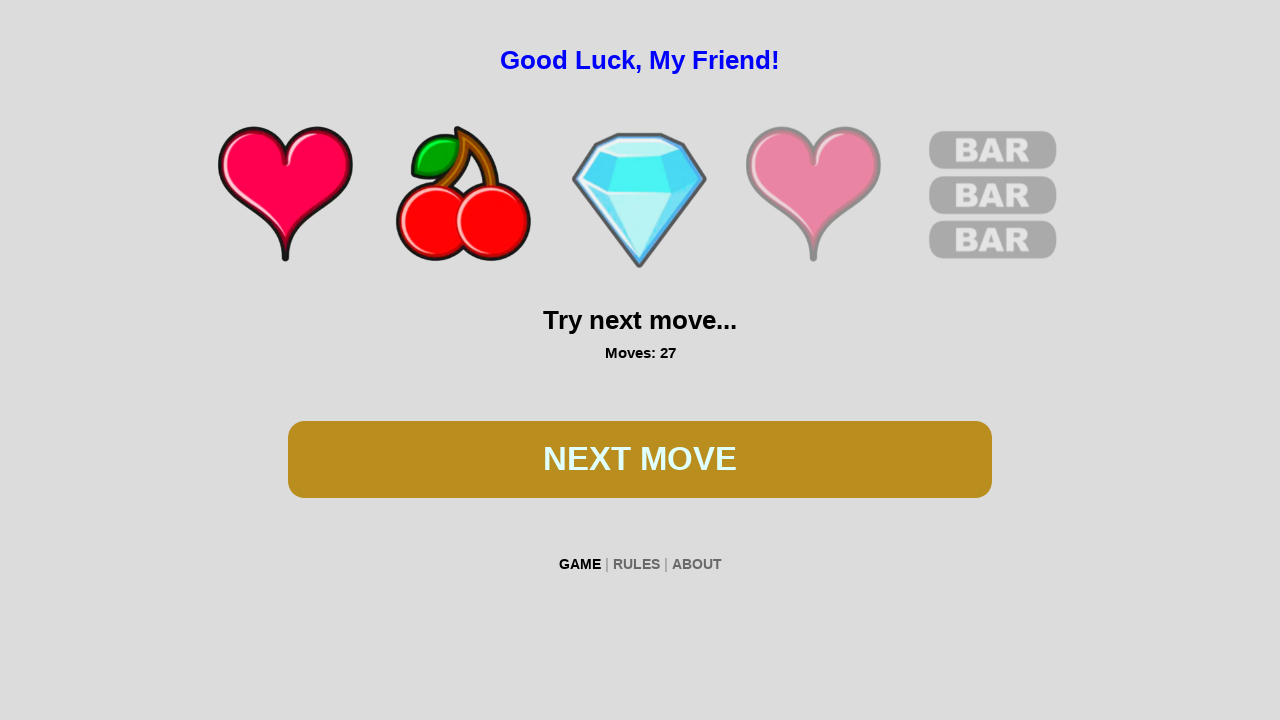

Clicked play button during first game at (640, 459) on #btn
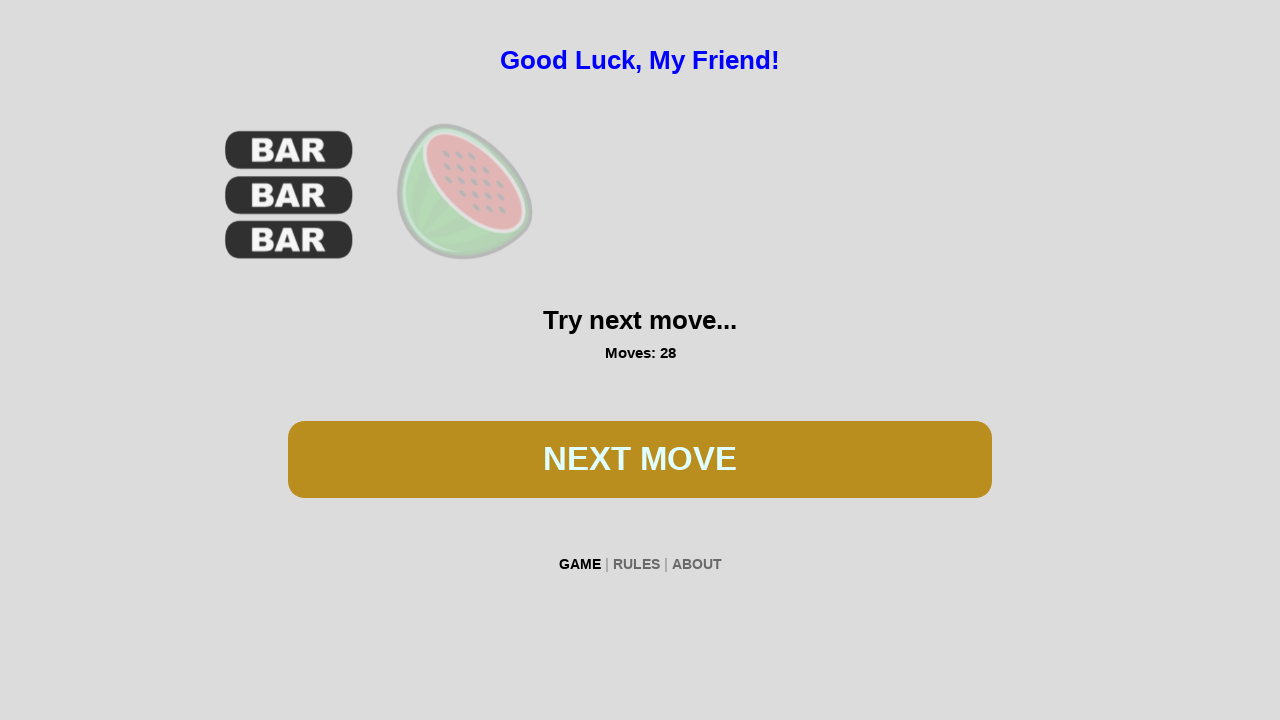

Waited 200ms for first game animation
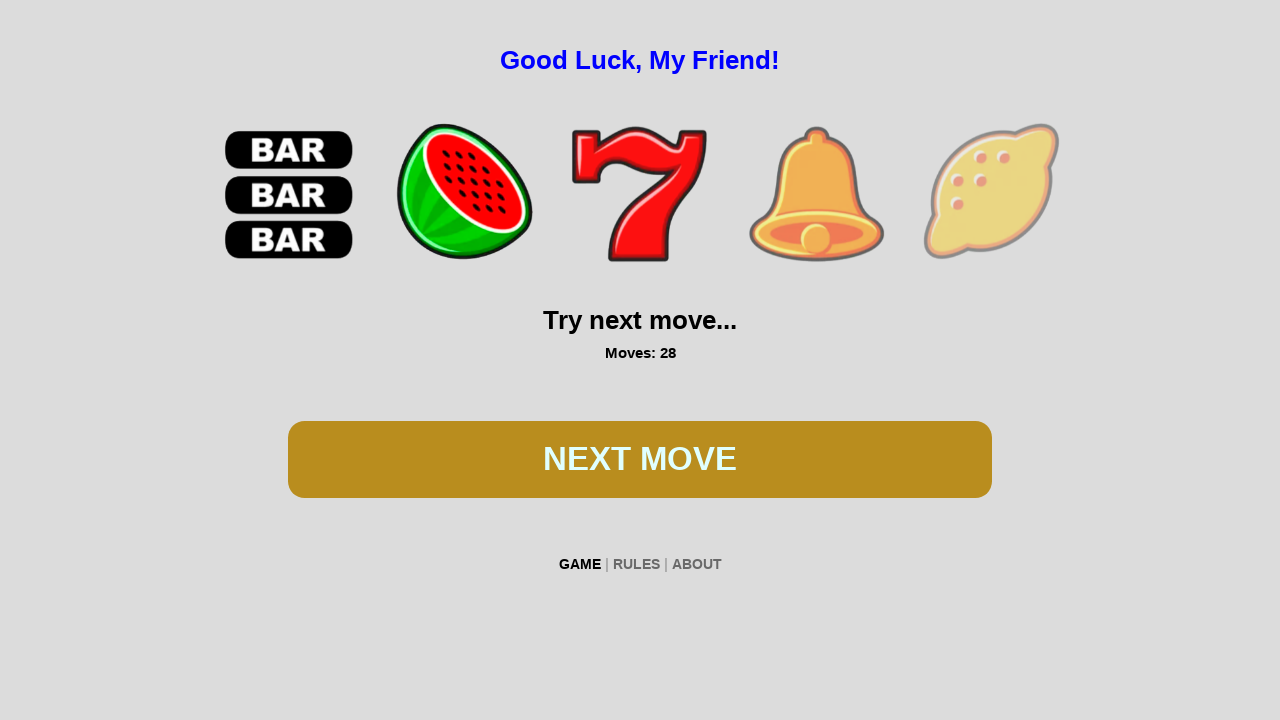

Clicked play button during first game at (640, 459) on #btn
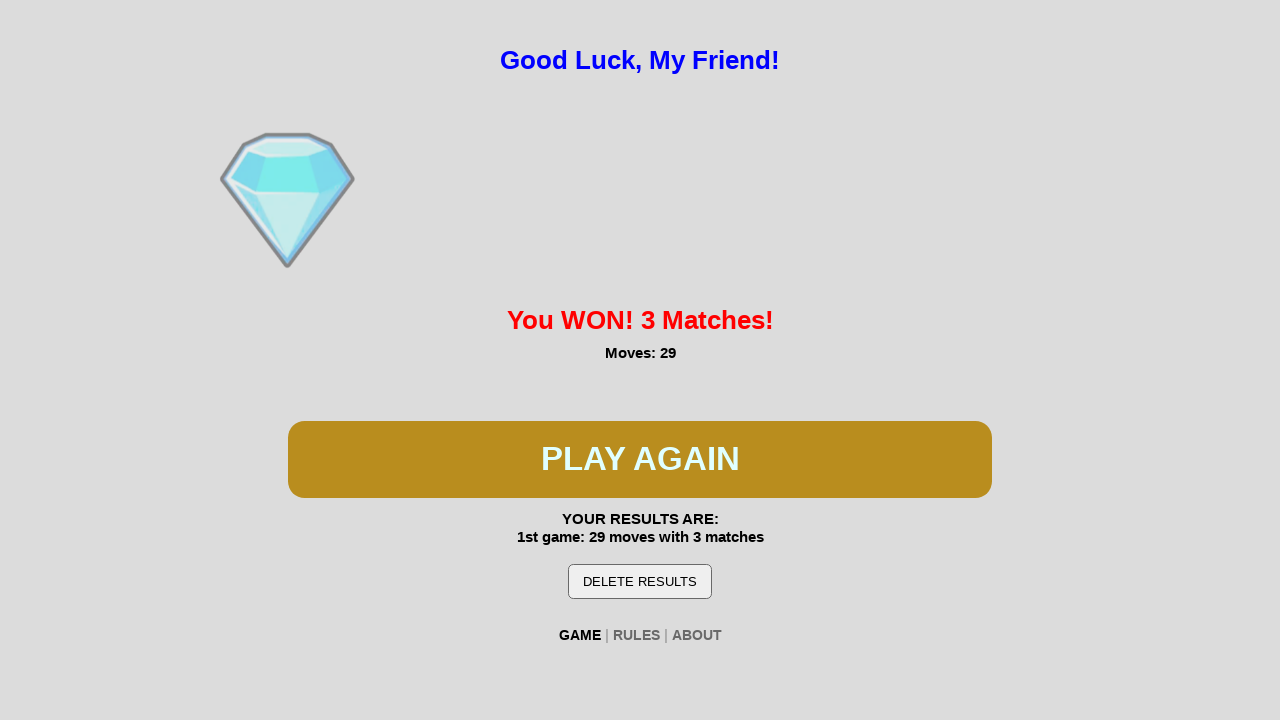

Waited 200ms for first game animation
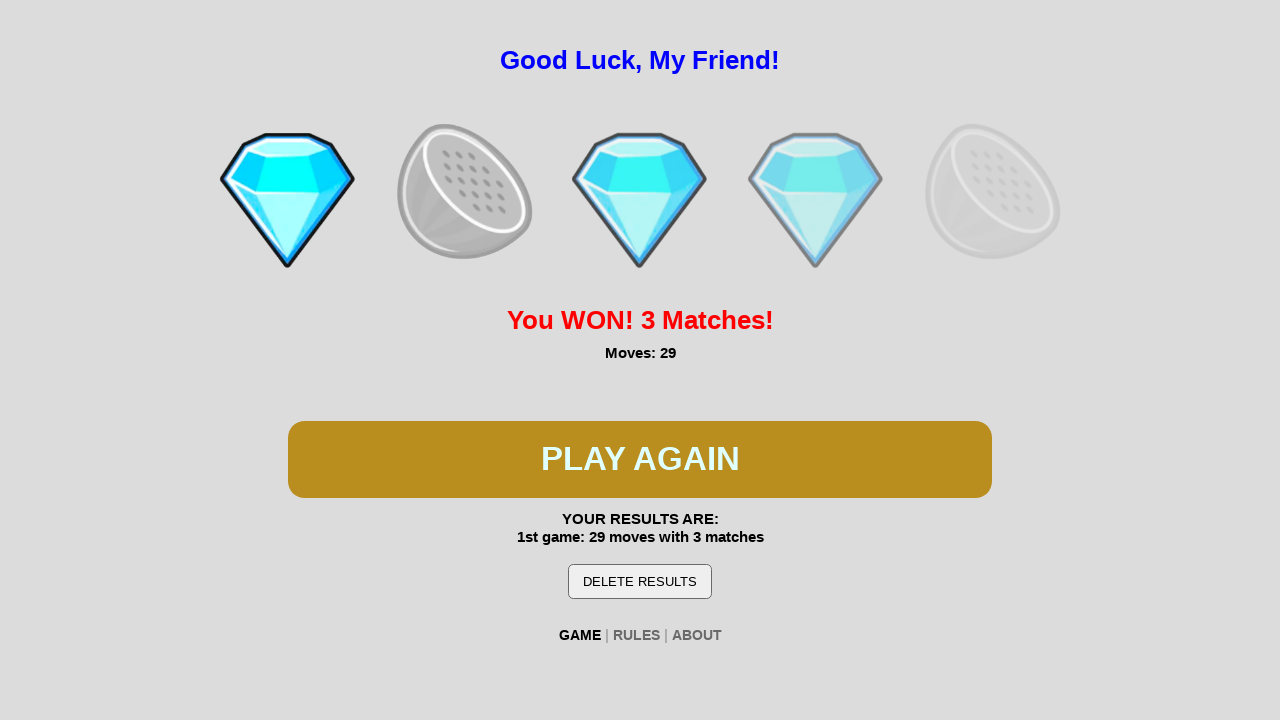

First game won - 'You WON' message detected
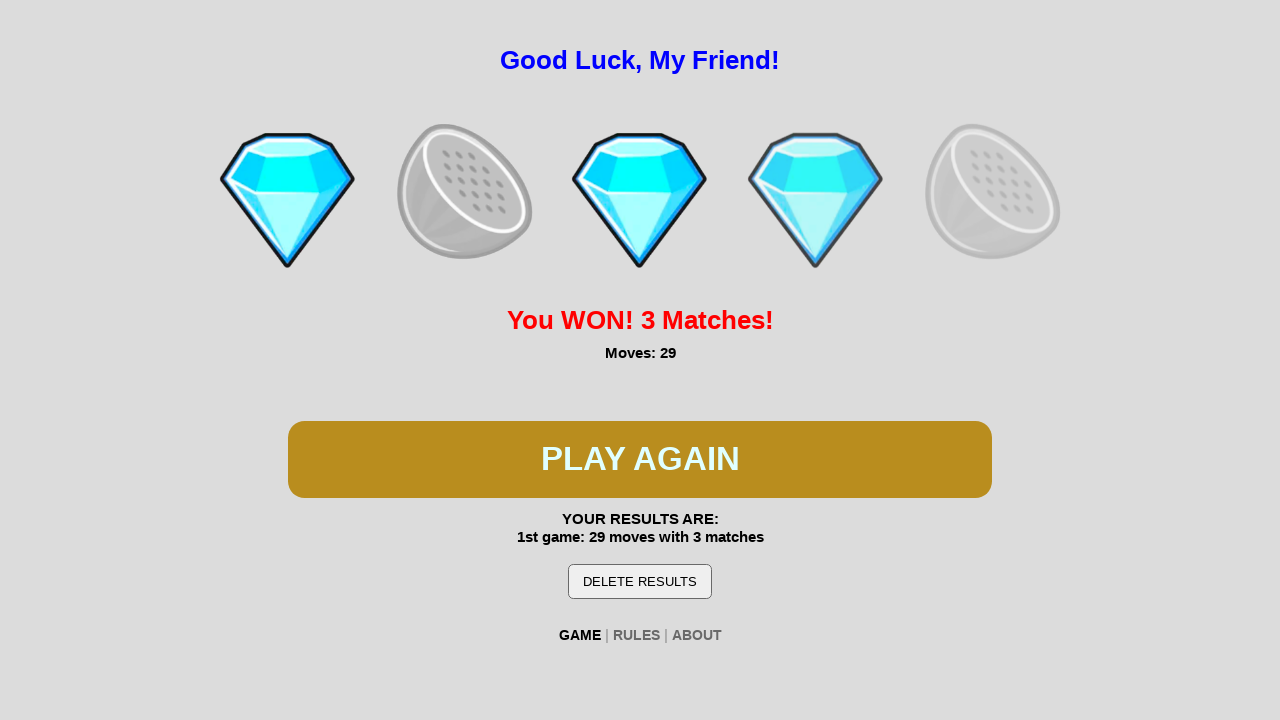

Clicked play button to start second game at (640, 459) on #btn
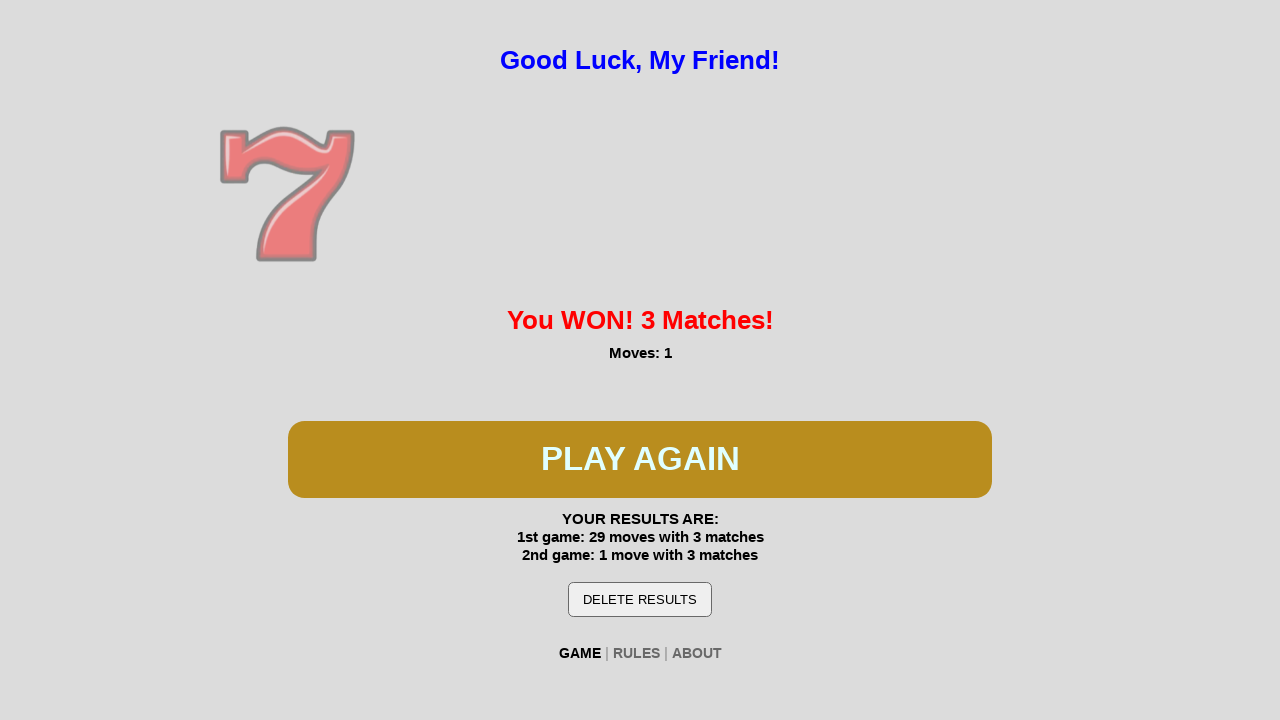

Waited 300ms for second game to initialize
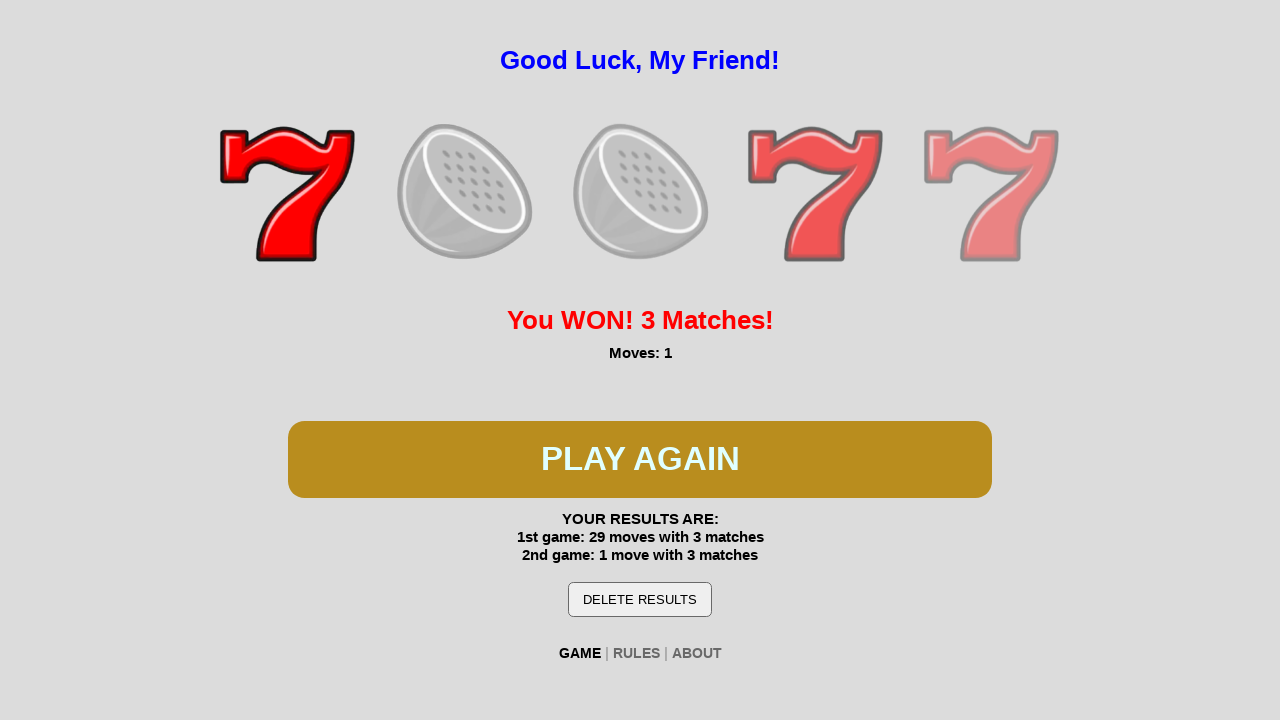

Second game won - 'You WON' message detected
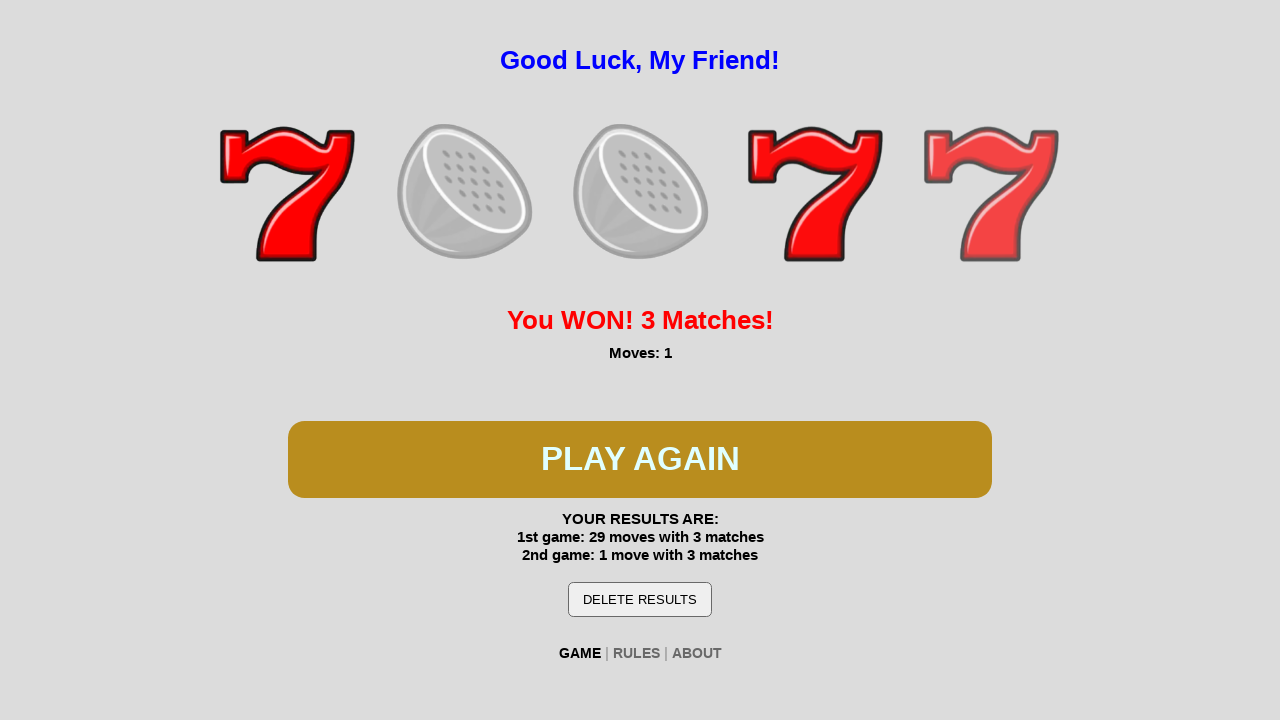

Clicked play button to start third game at (640, 459) on #btn
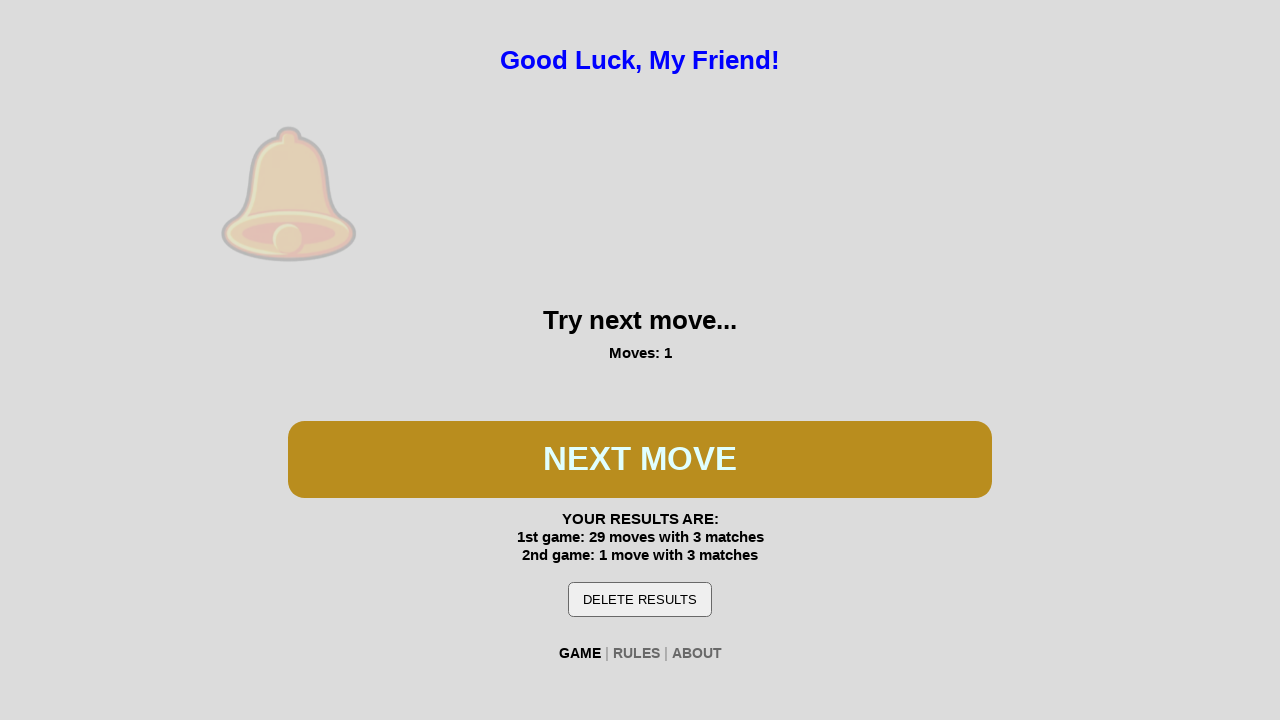

Waited 300ms for third game to initialize
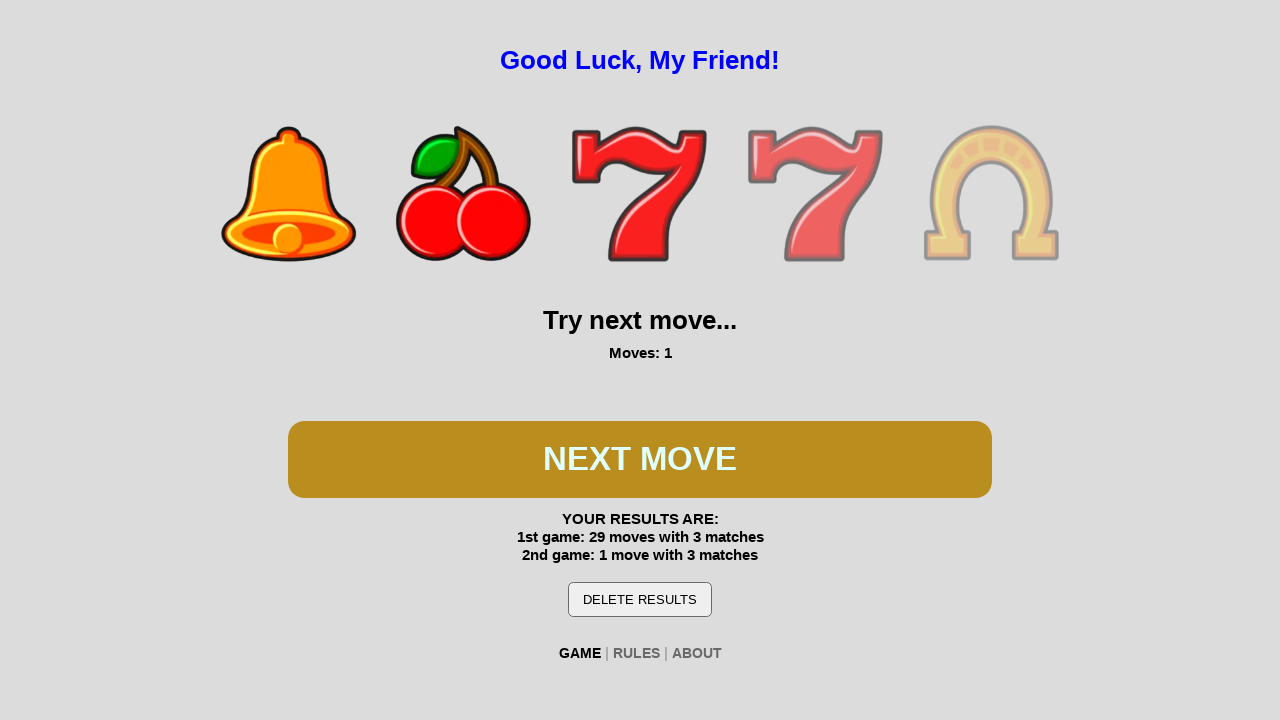

Clicked play button during third game at (640, 459) on #btn
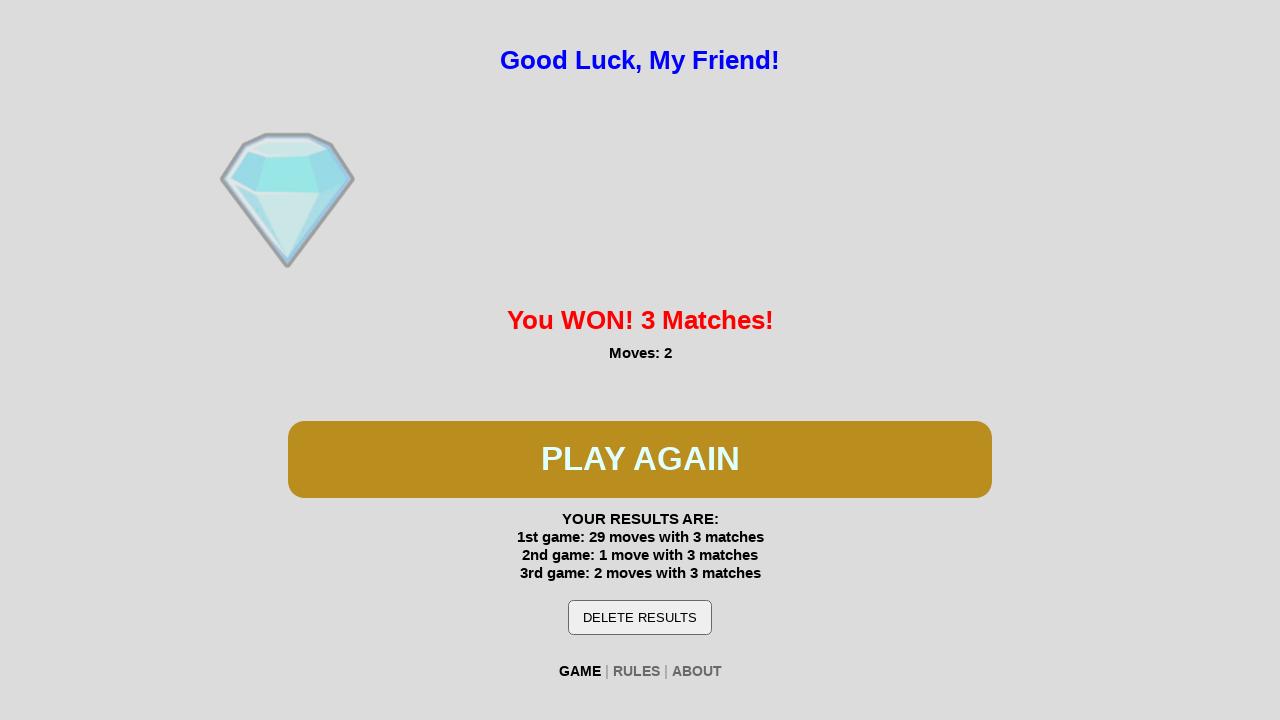

Waited 200ms for third game animation
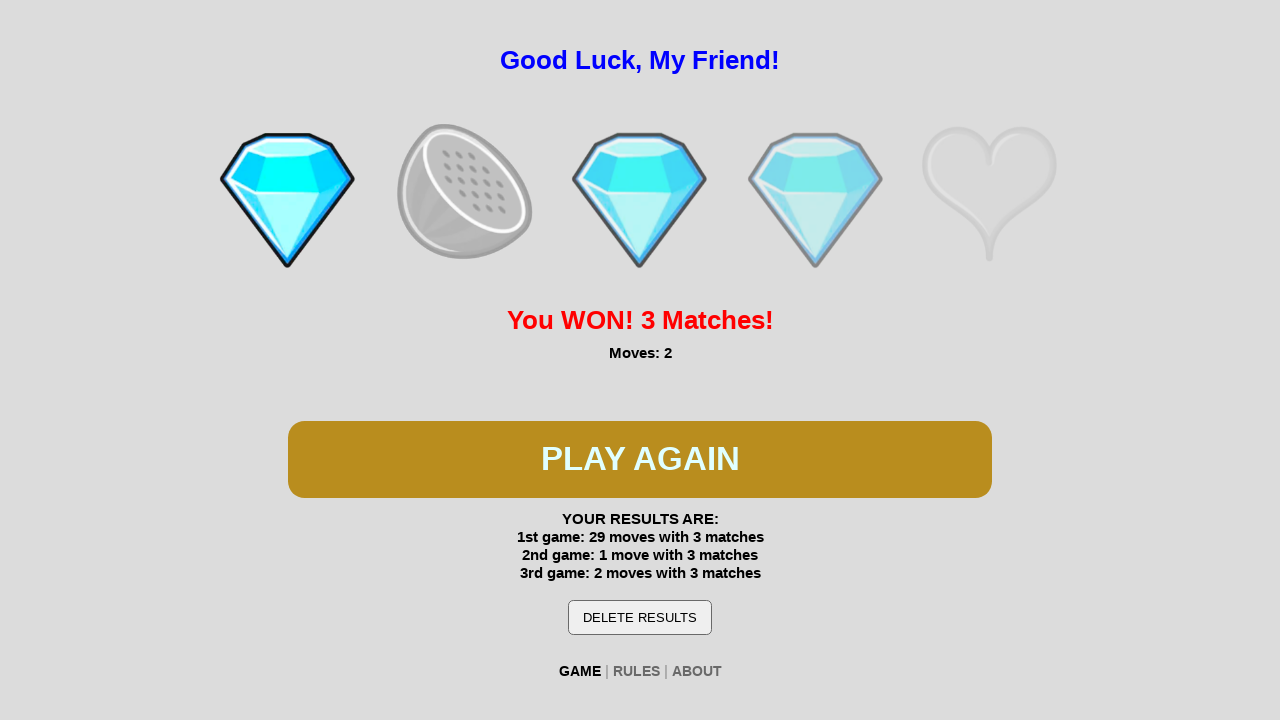

Third game won - 'You WON' message detected
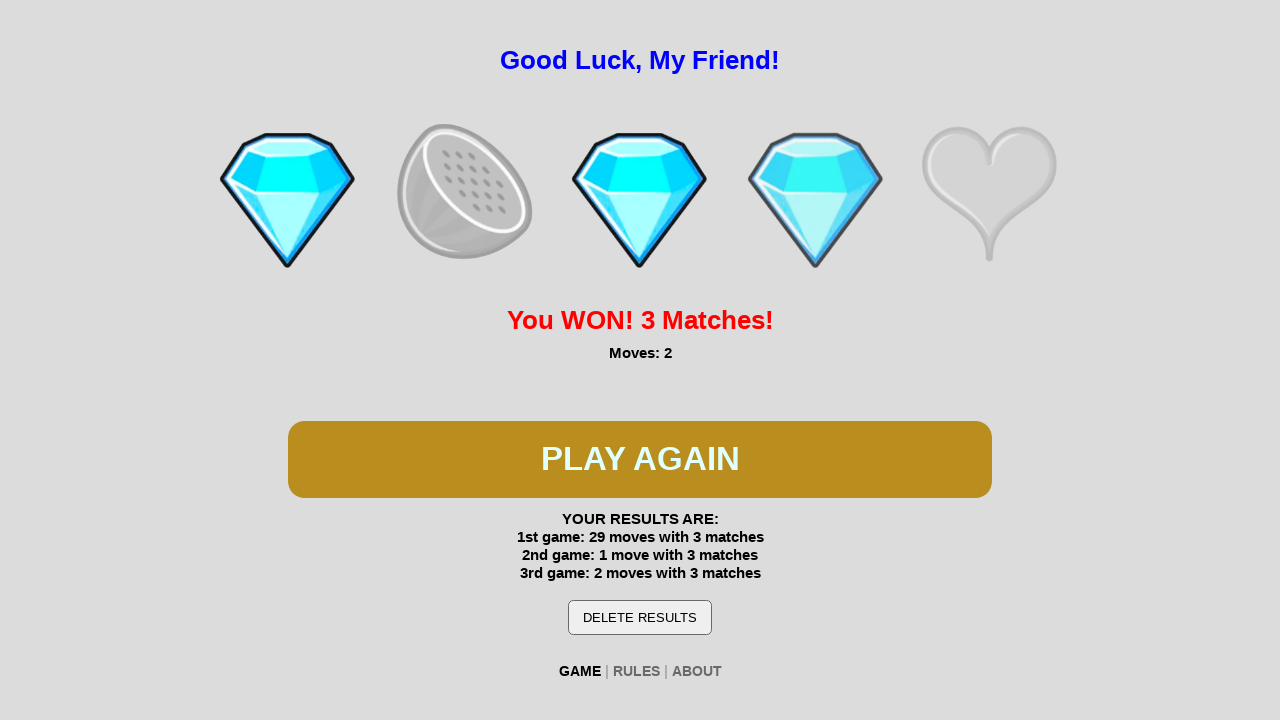

Waited for '3rd game' result text to become visible
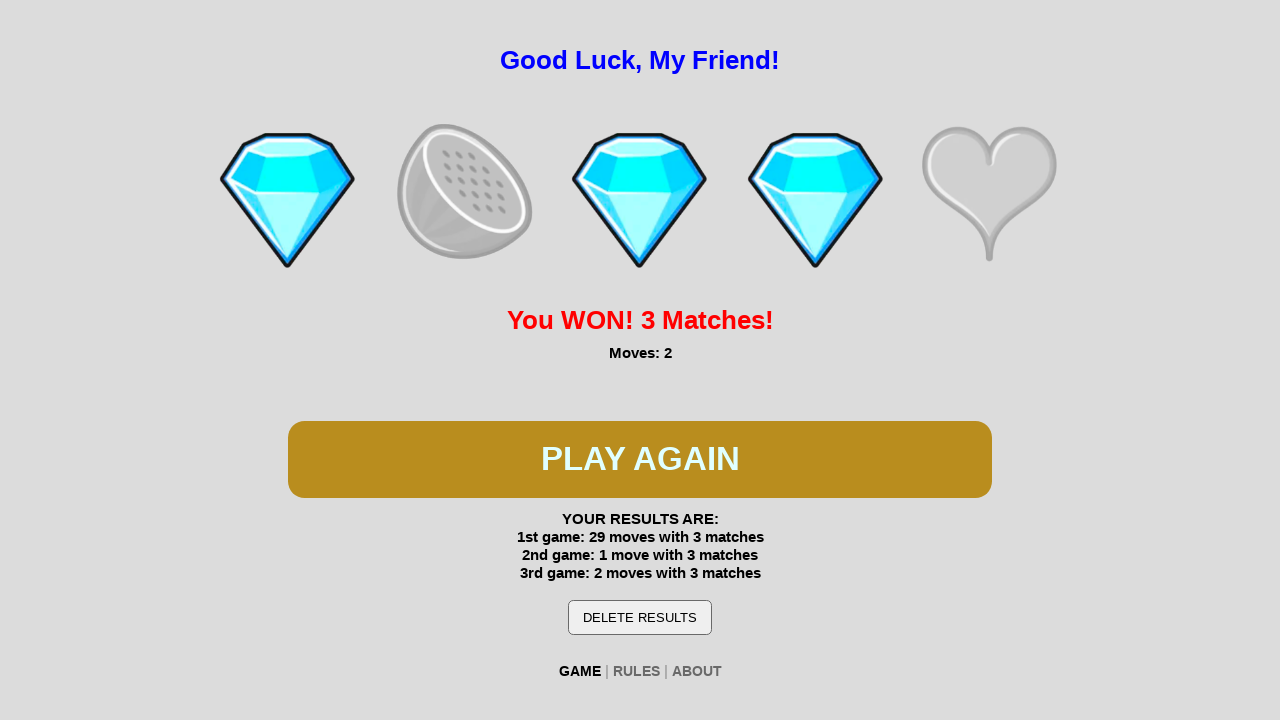

Verified that '3rd game' text matches expected value in results
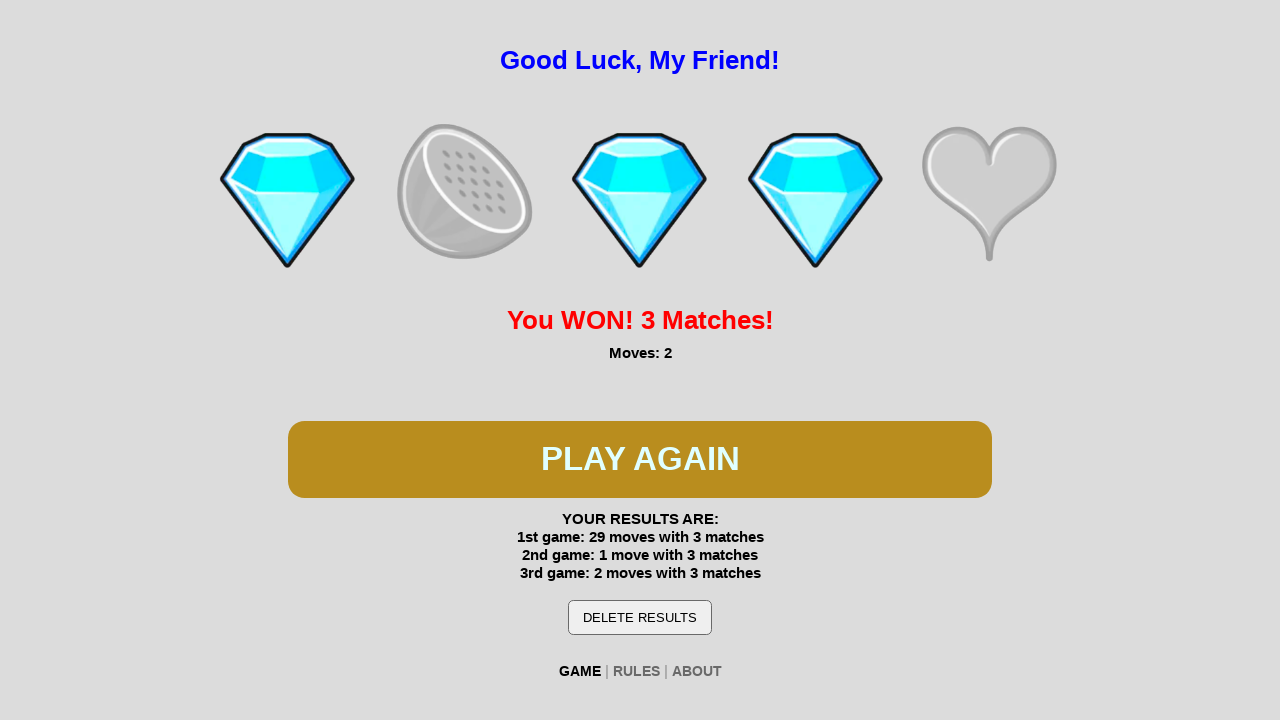

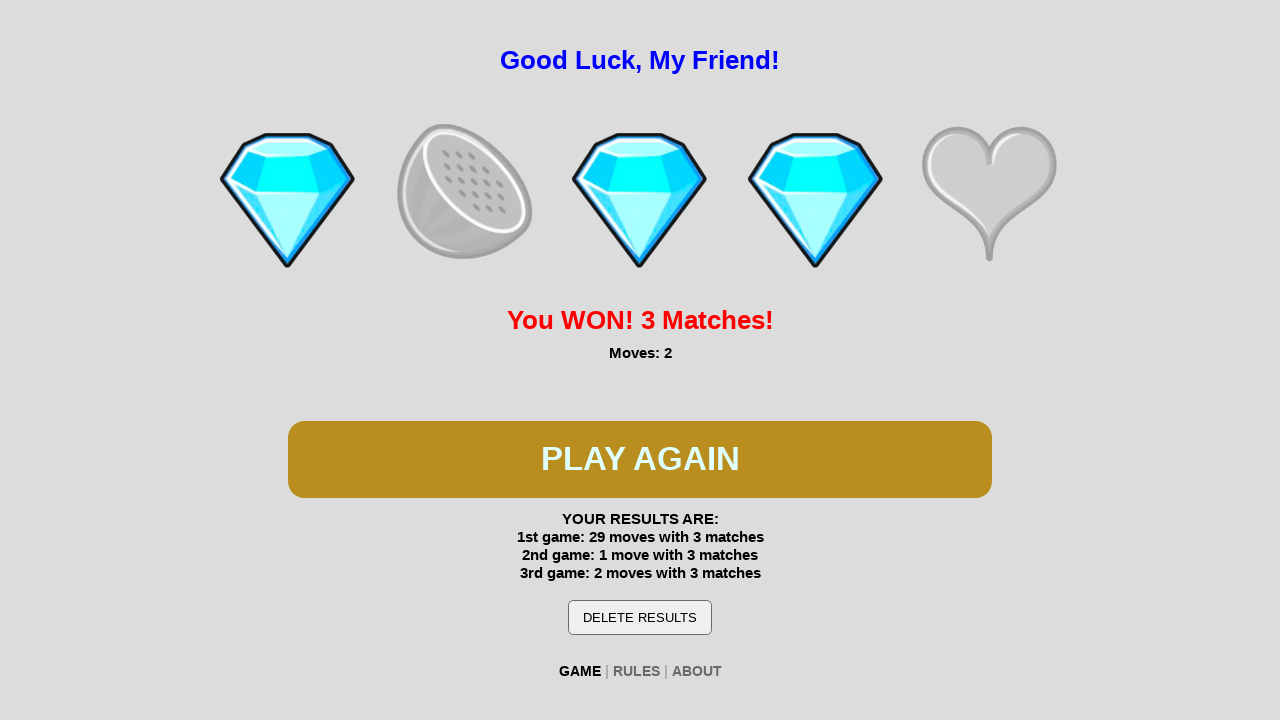